Tests that car model images on the BMW new vehicles page are not broken by scrolling through the page to load all images and verifying each image URL returns a successful response.

Starting URL: https://www.bmw.de/de/neufahrzeuge.html

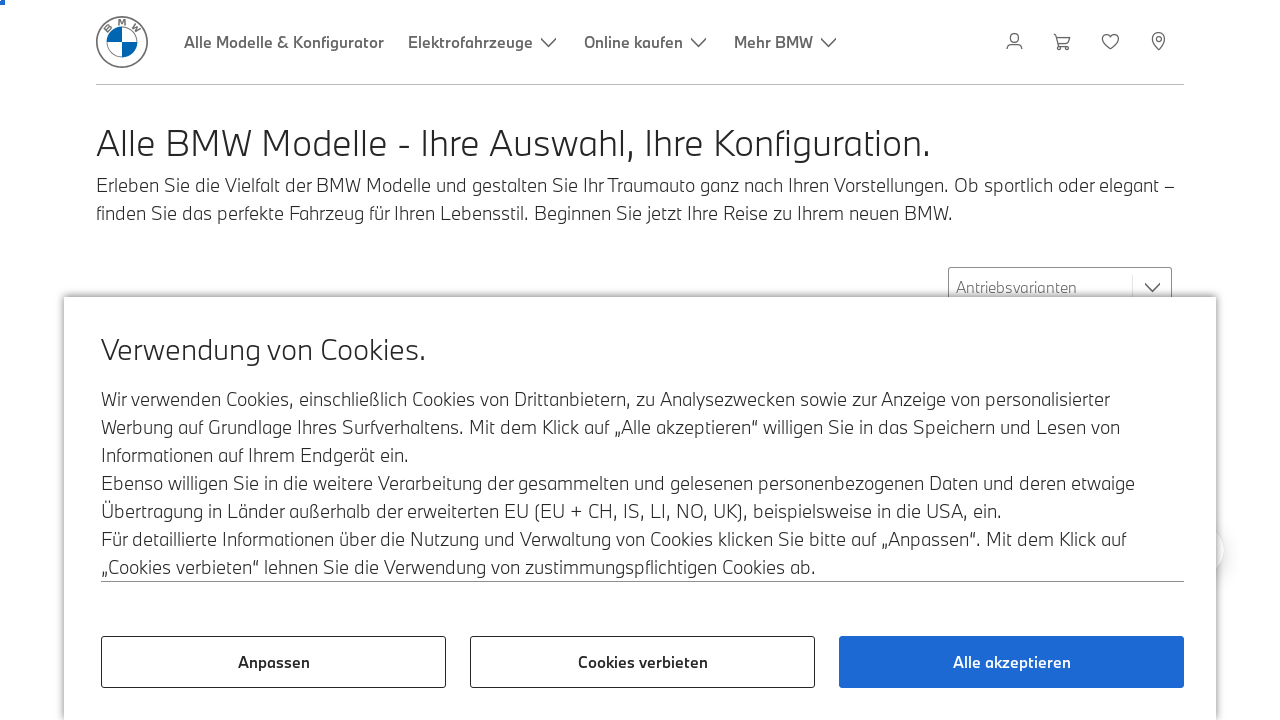

Waited for initial page load (networkidle)
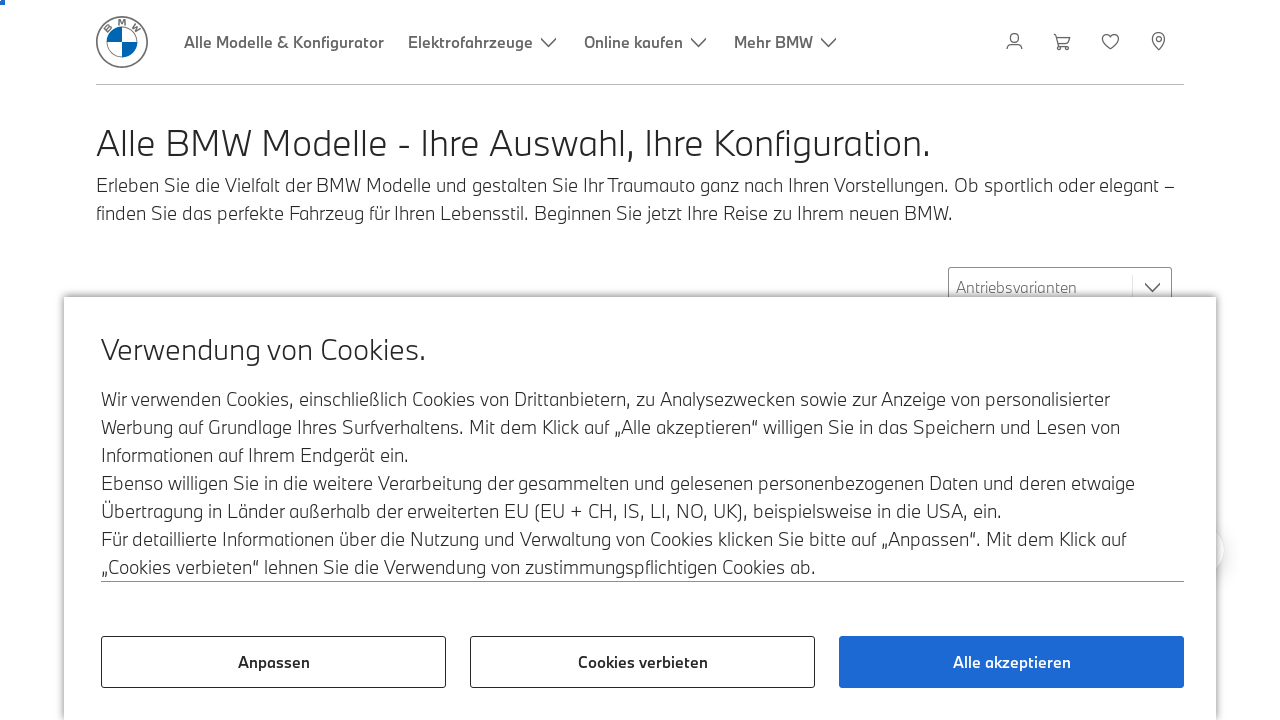

Located car model images on the page
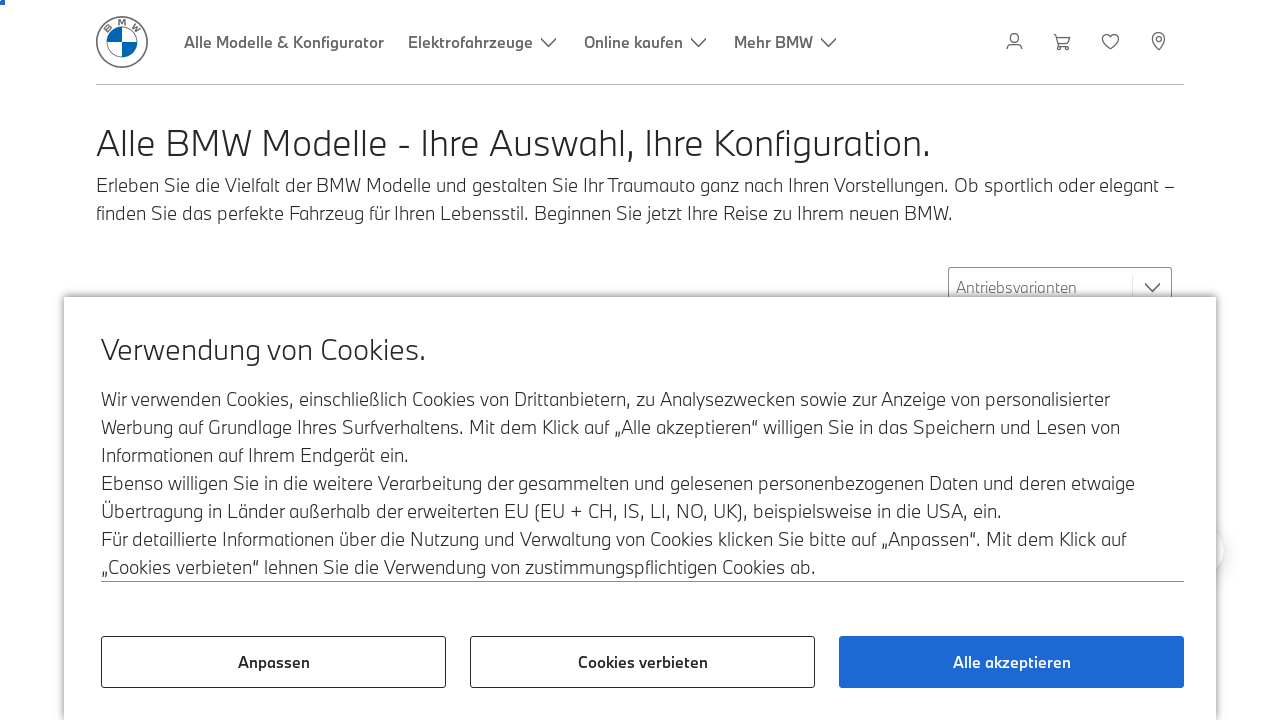

Scrolled down 10,000 pixels (1 of 30 scrolls)
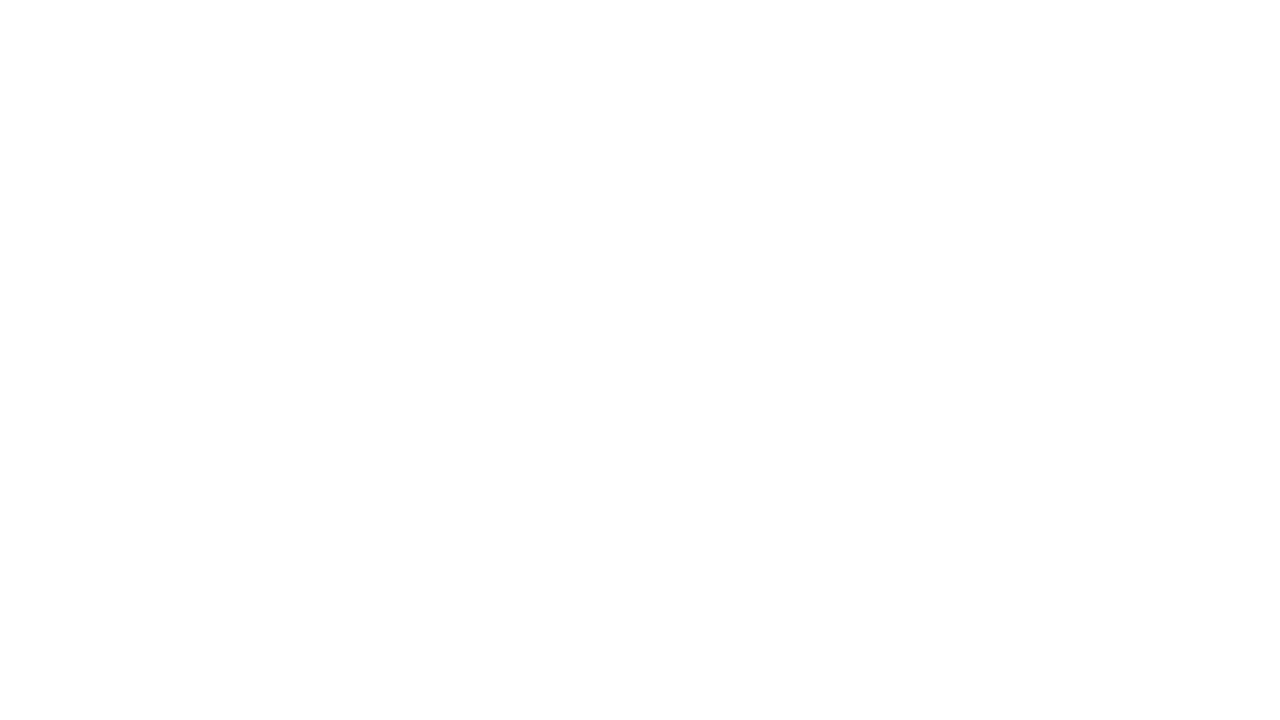

Waited for network activity to settle after scroll
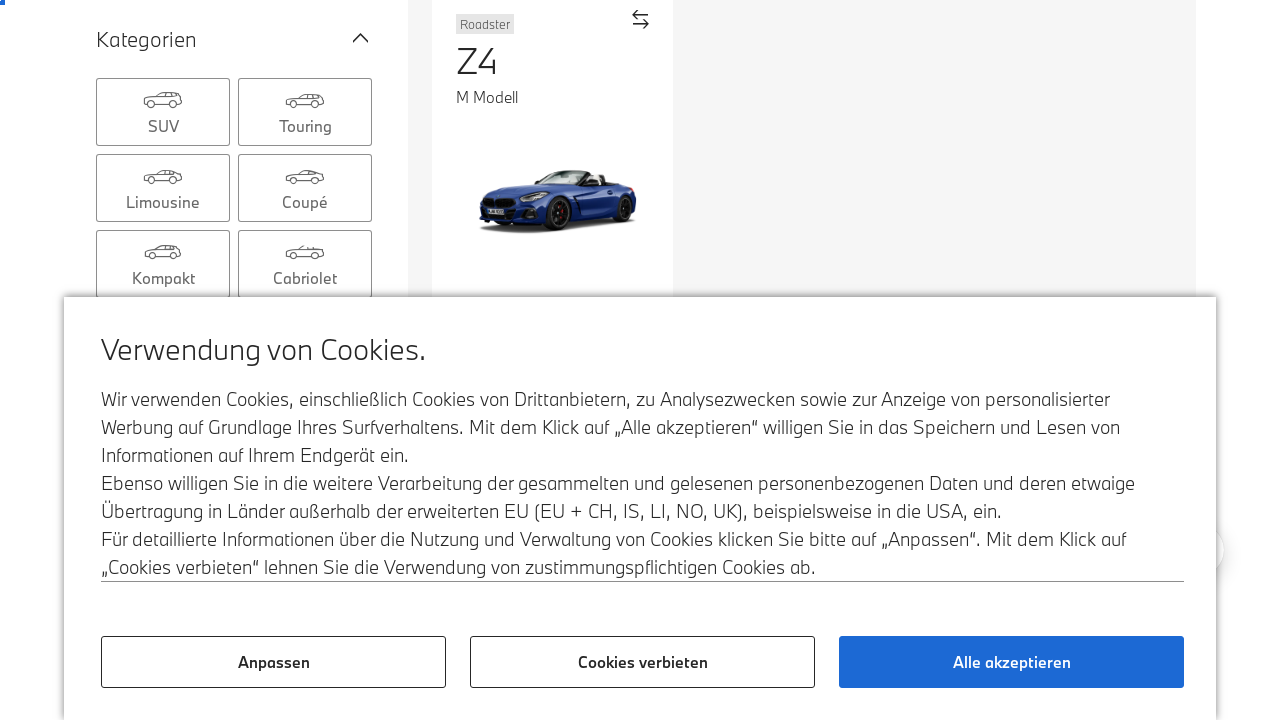

Scrolled down 10,000 pixels (2 of 30 scrolls)
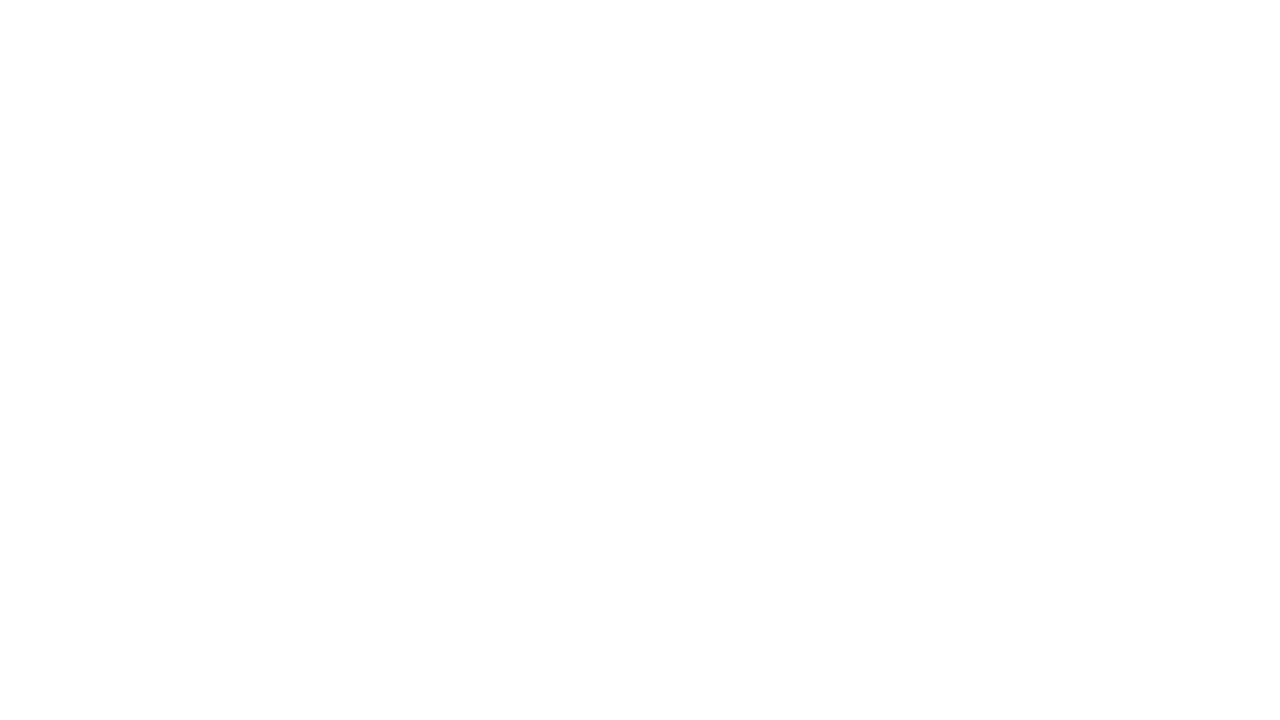

Waited for network activity to settle after scroll
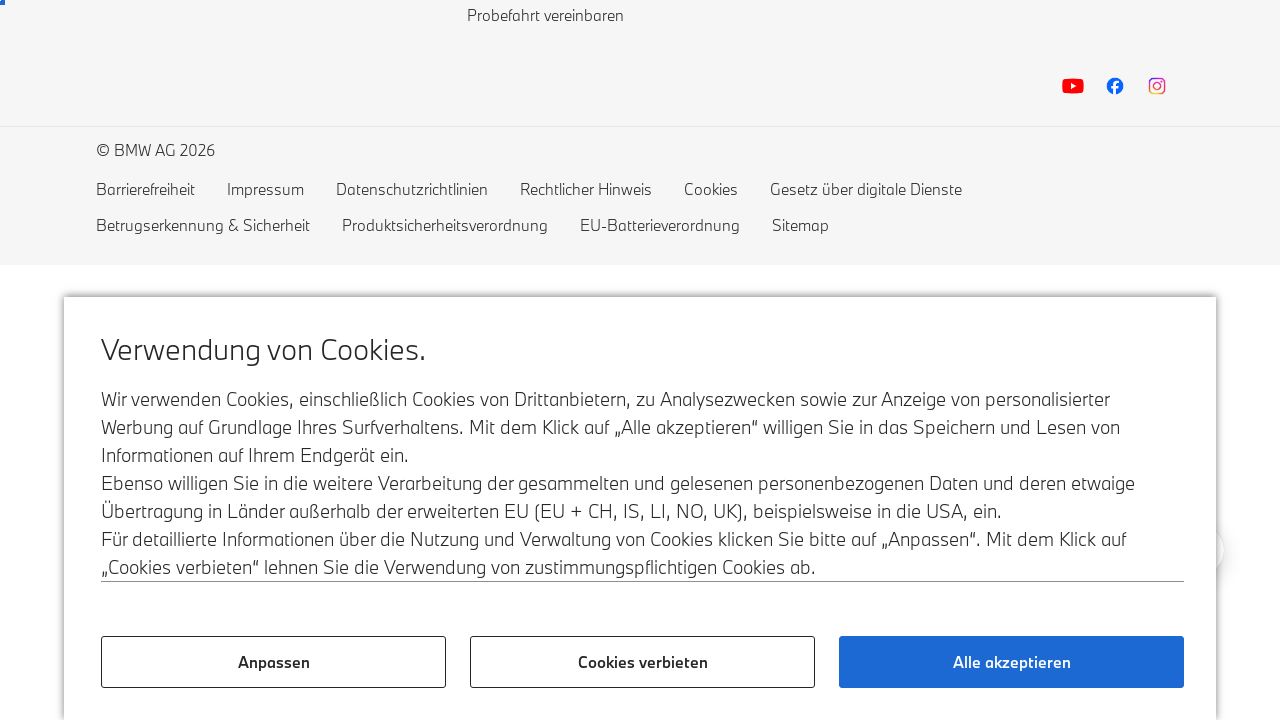

Scrolled down 10,000 pixels (3 of 30 scrolls)
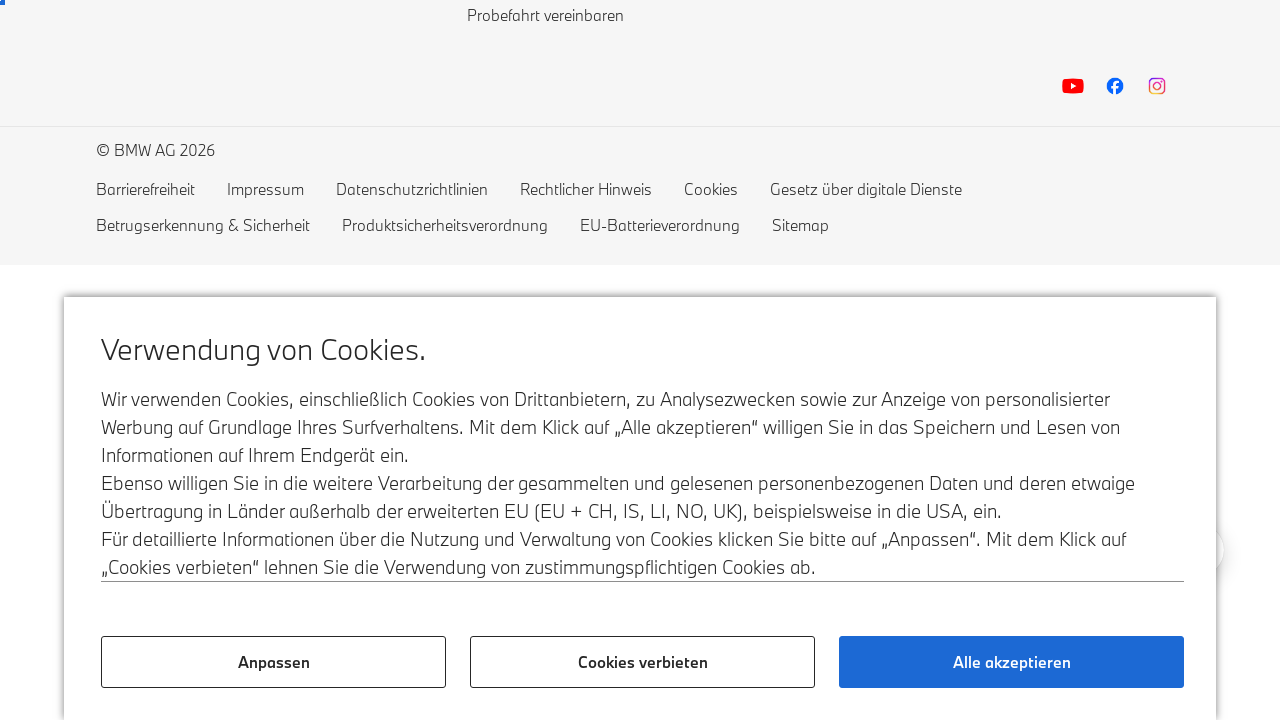

Waited for network activity to settle after scroll
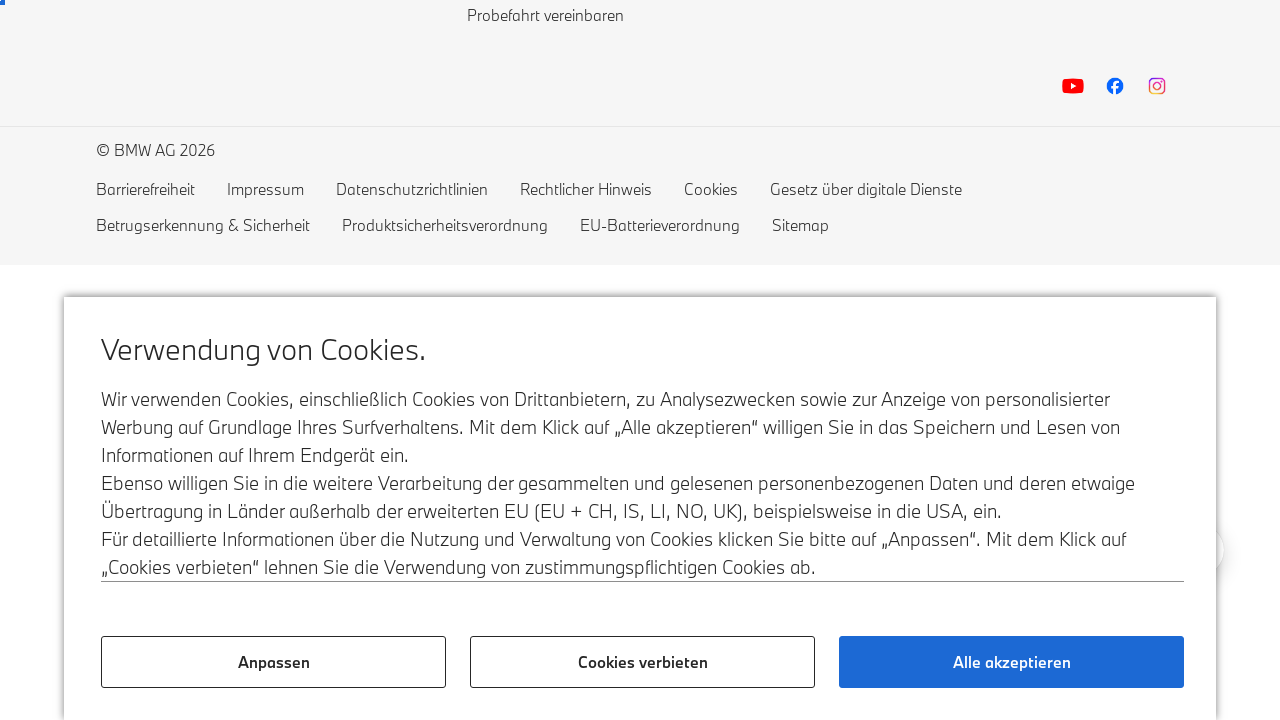

Scrolled down 10,000 pixels (4 of 30 scrolls)
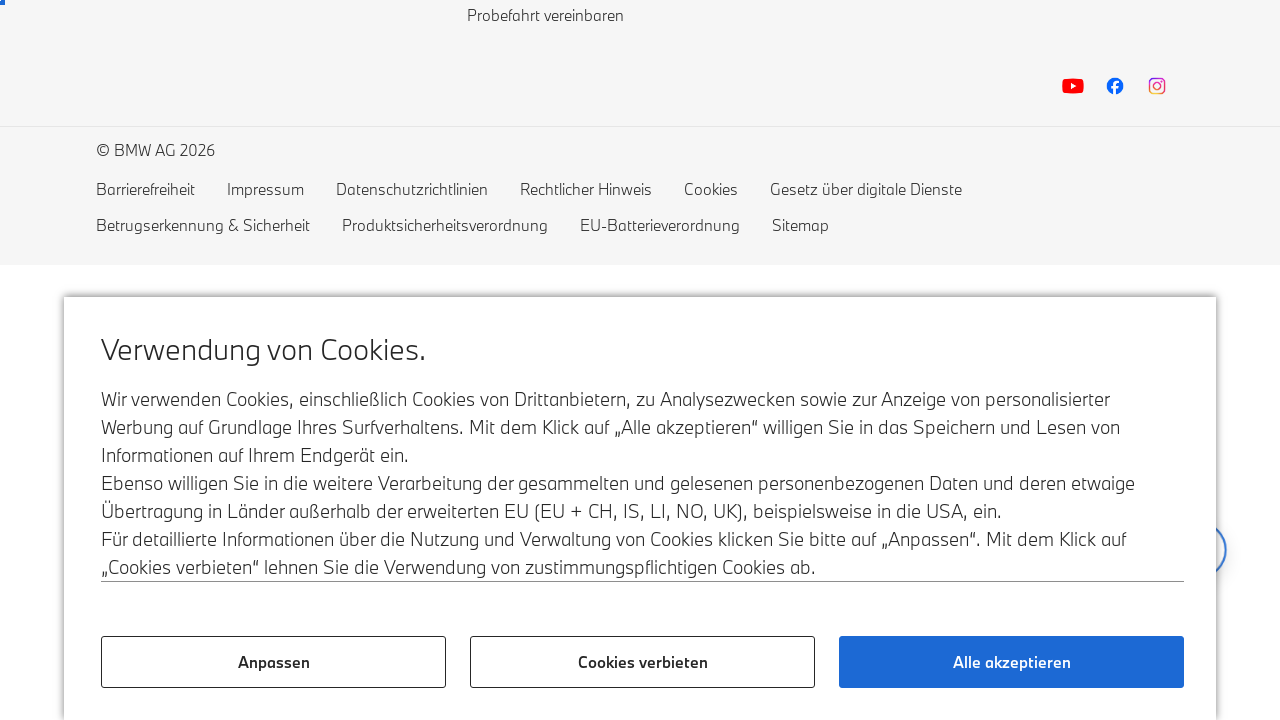

Waited for network activity to settle after scroll
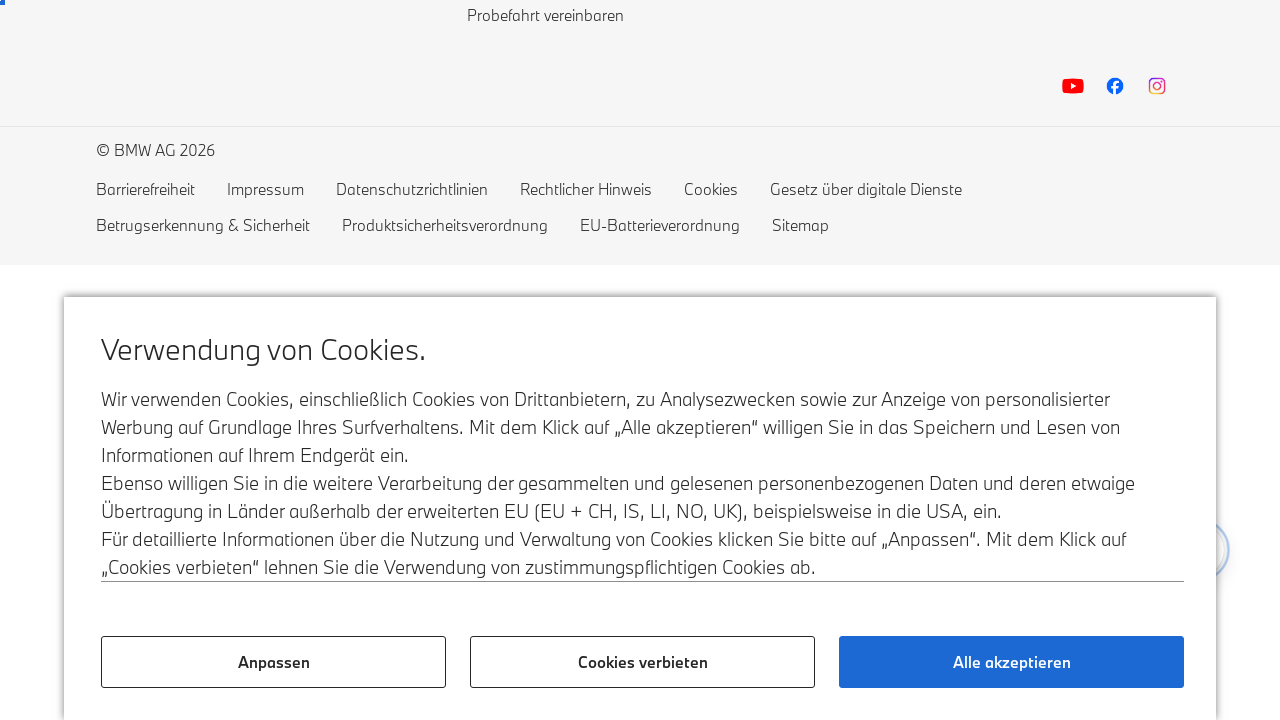

Scrolled down 10,000 pixels (5 of 30 scrolls)
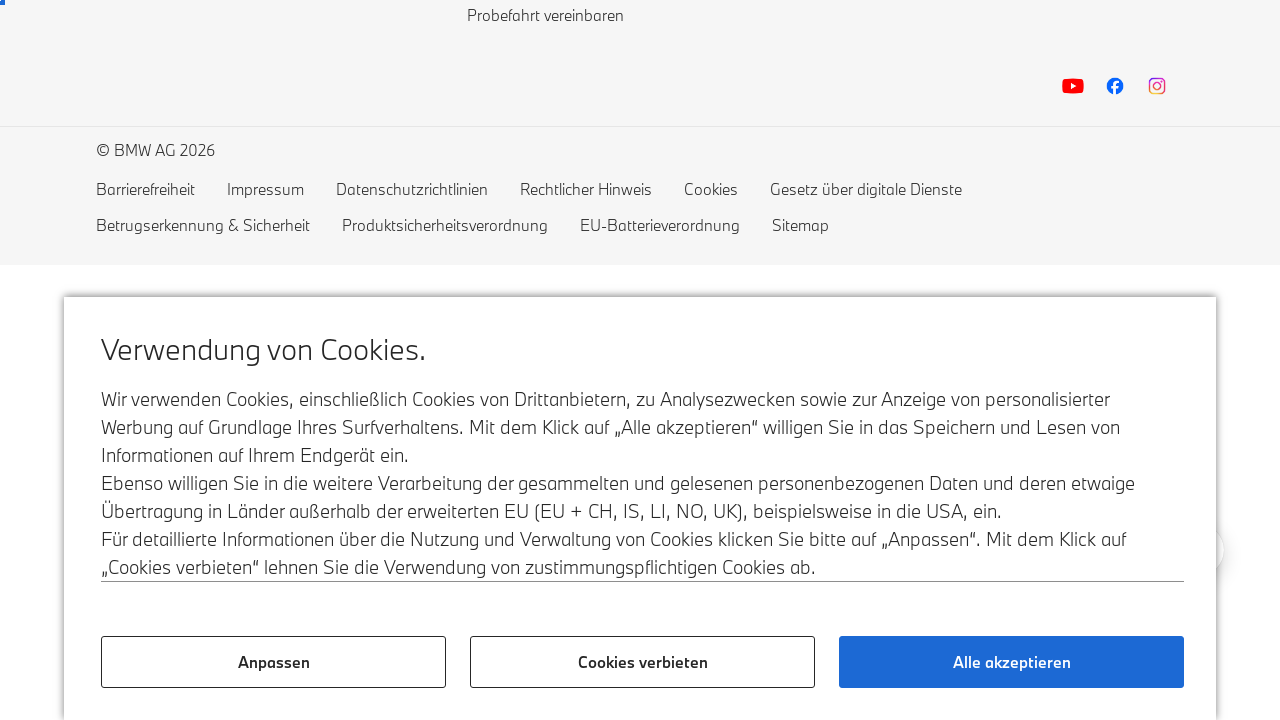

Waited for network activity to settle after scroll
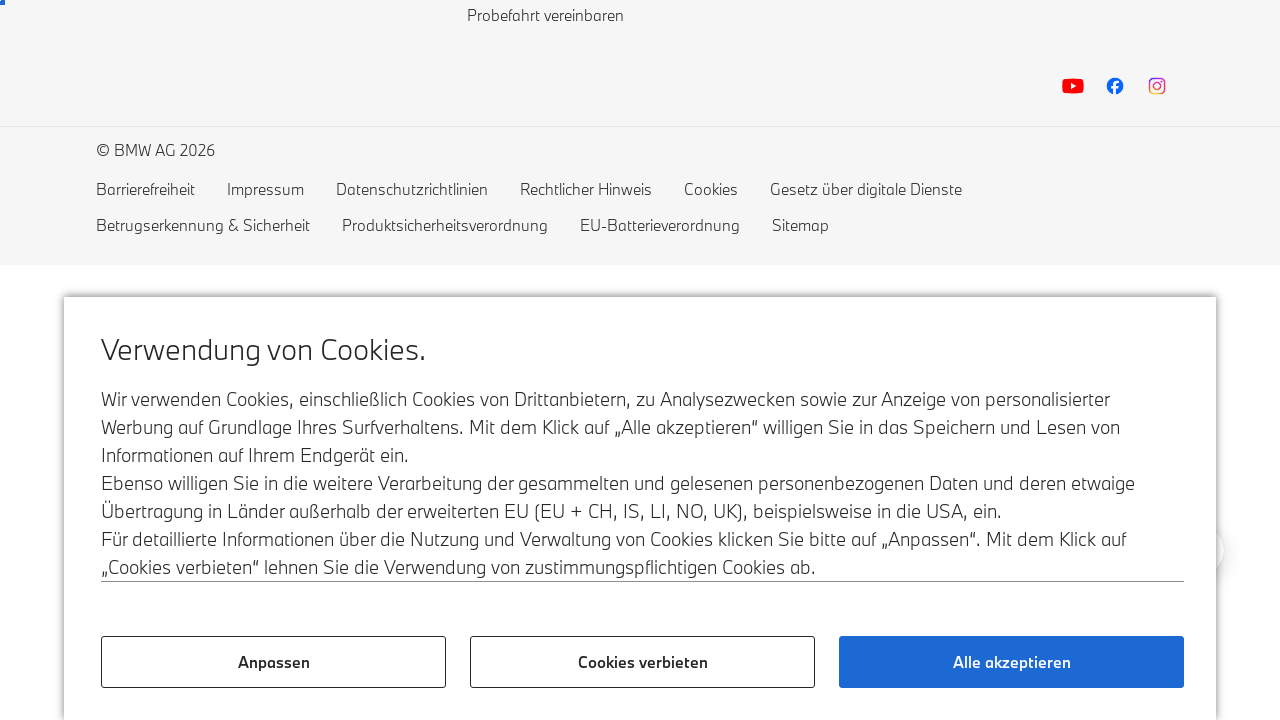

Scrolled down 10,000 pixels (6 of 30 scrolls)
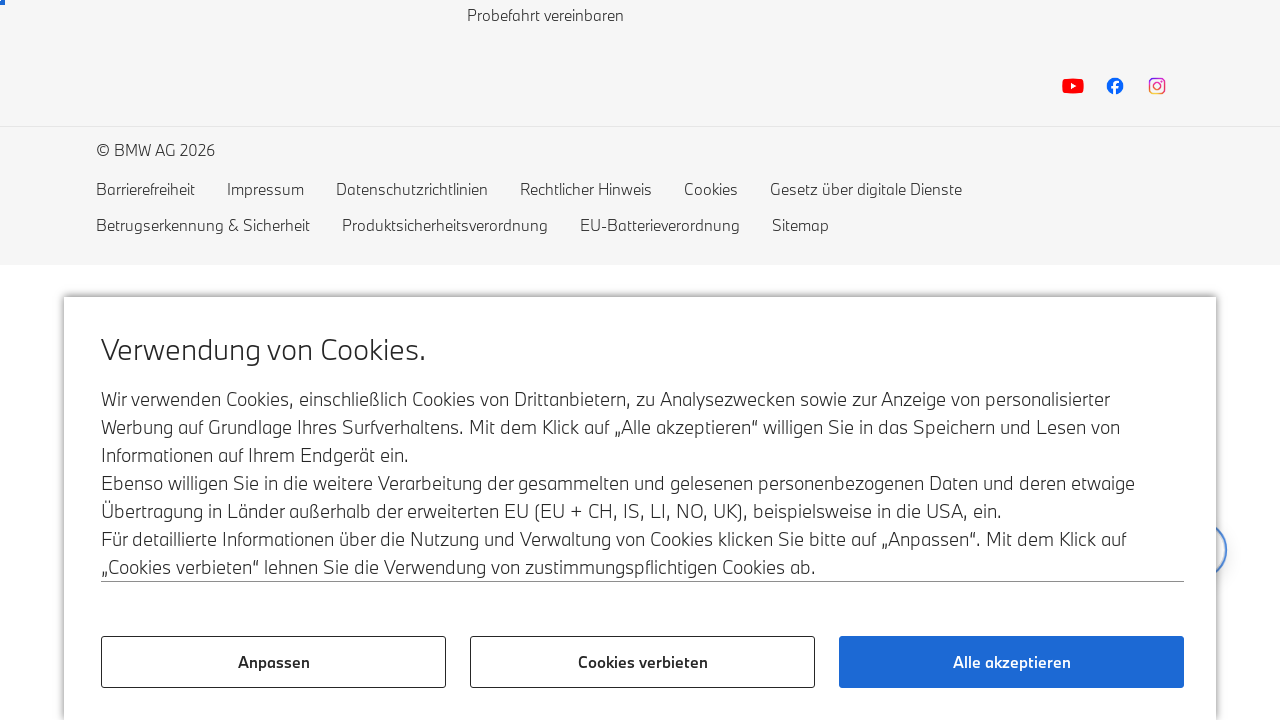

Waited for network activity to settle after scroll
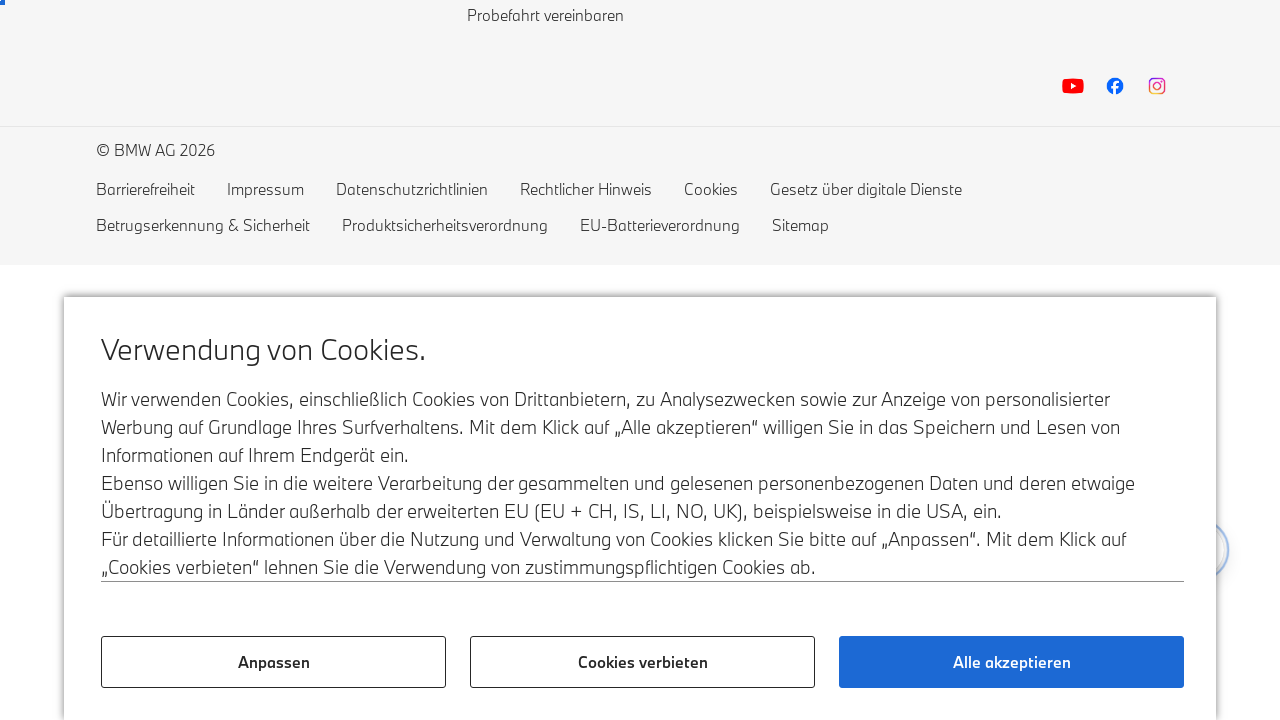

Scrolled down 10,000 pixels (7 of 30 scrolls)
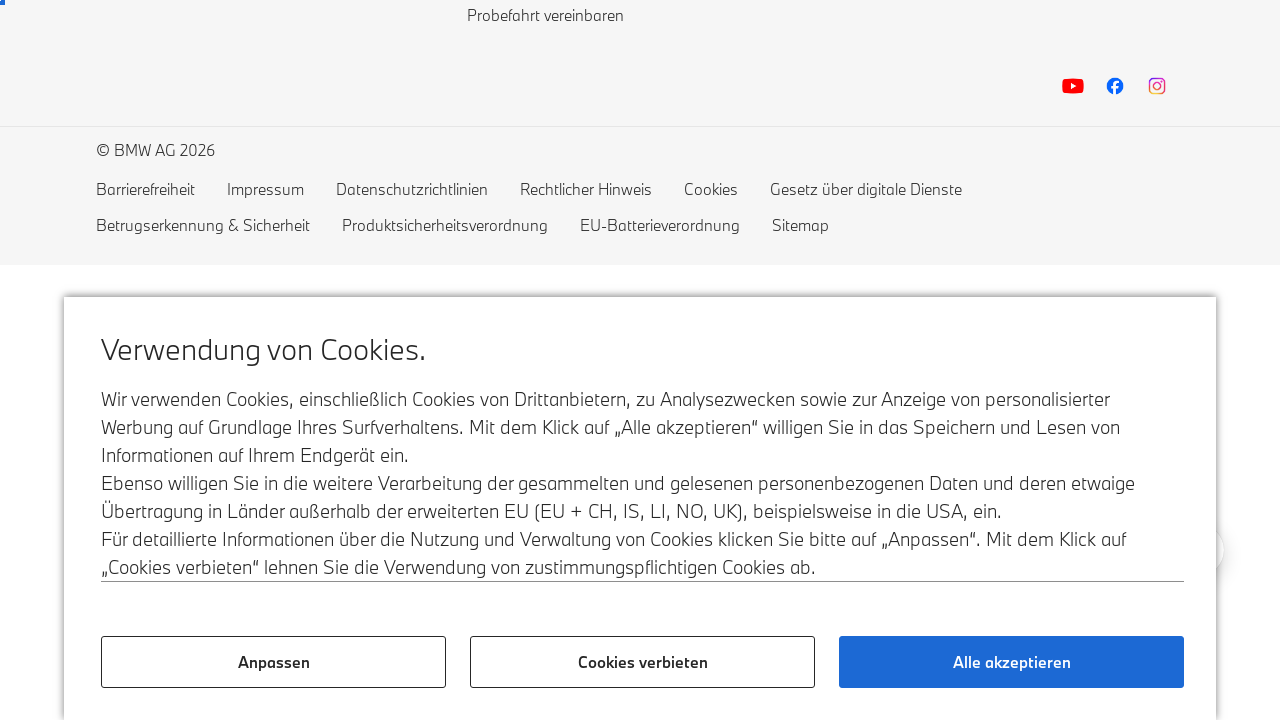

Waited for network activity to settle after scroll
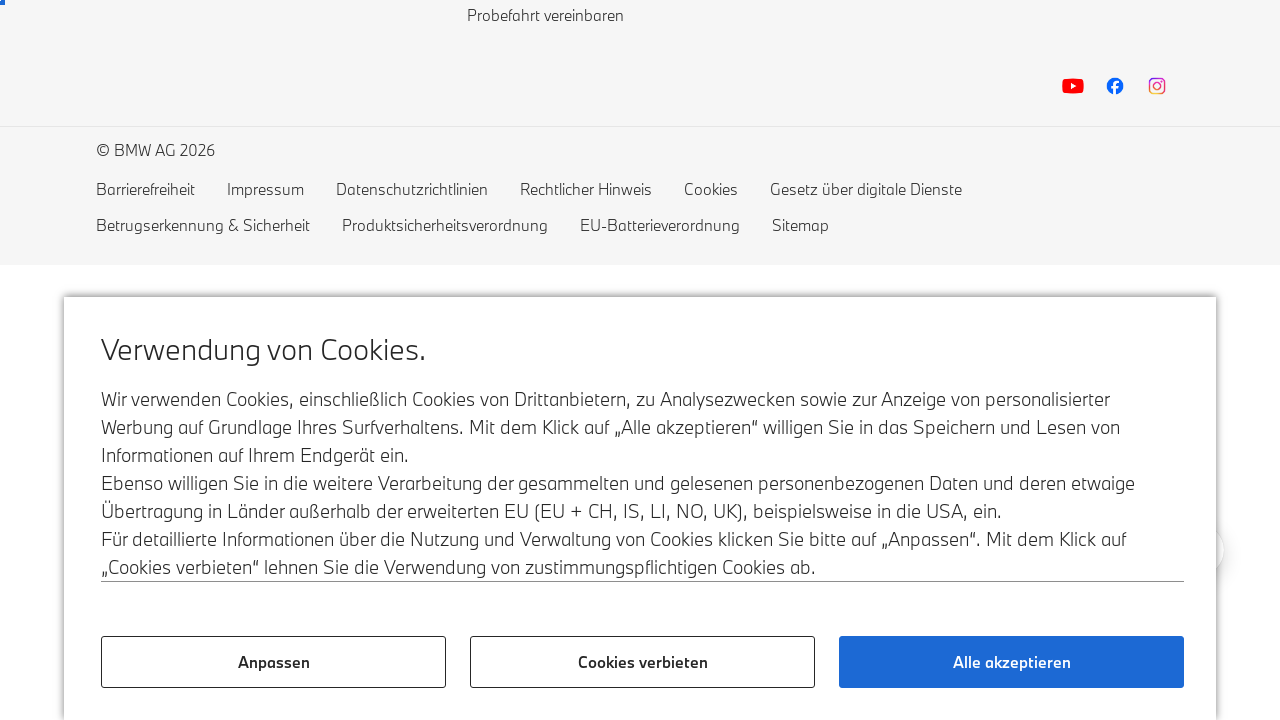

Scrolled down 10,000 pixels (8 of 30 scrolls)
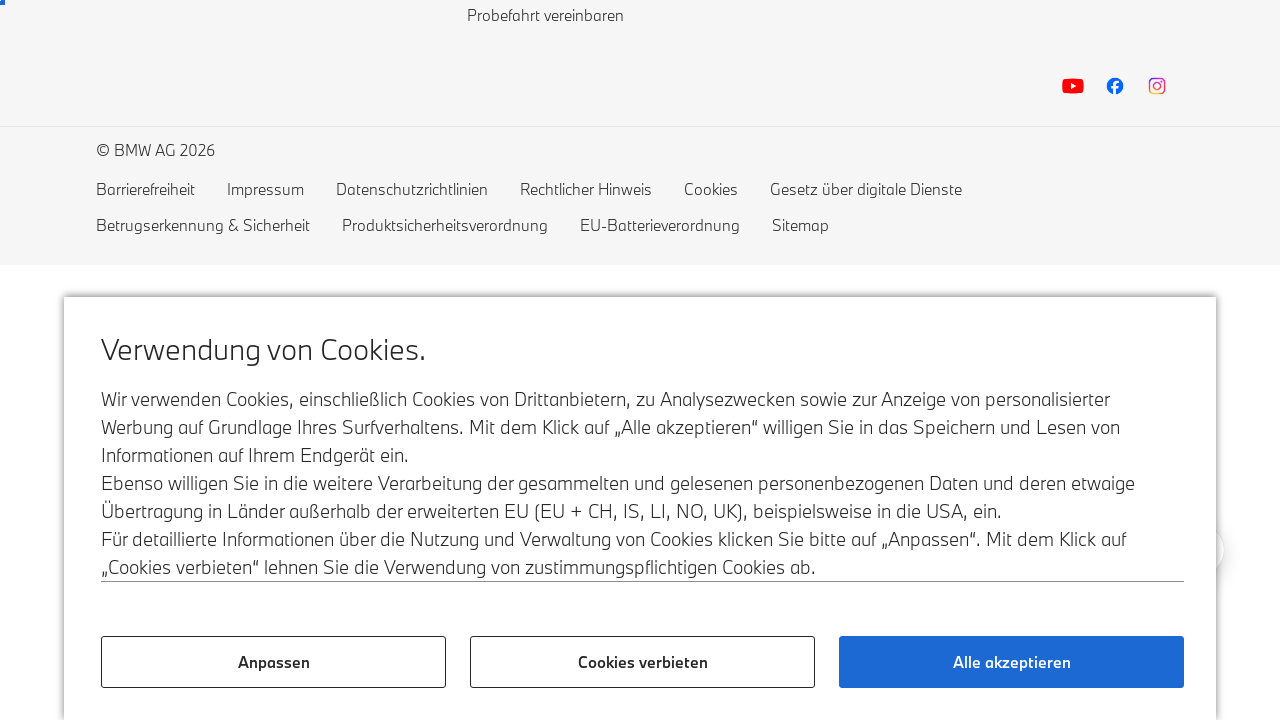

Waited for network activity to settle after scroll
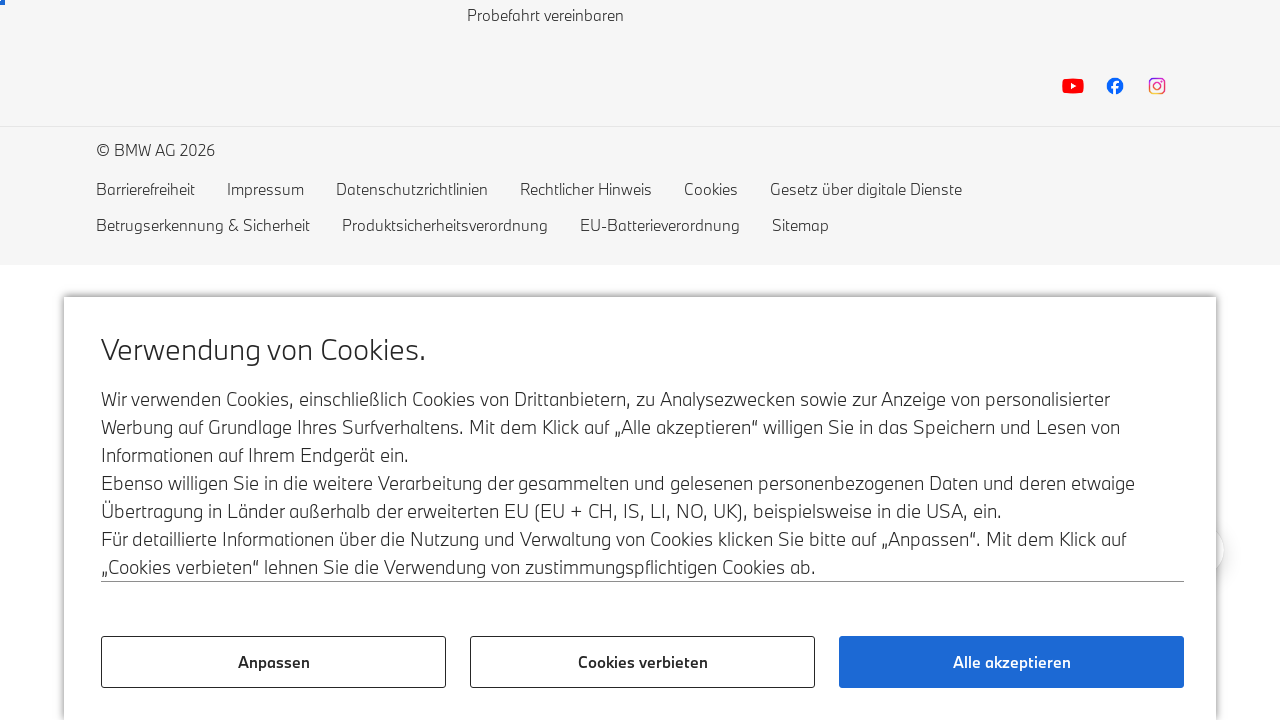

Scrolled down 10,000 pixels (9 of 30 scrolls)
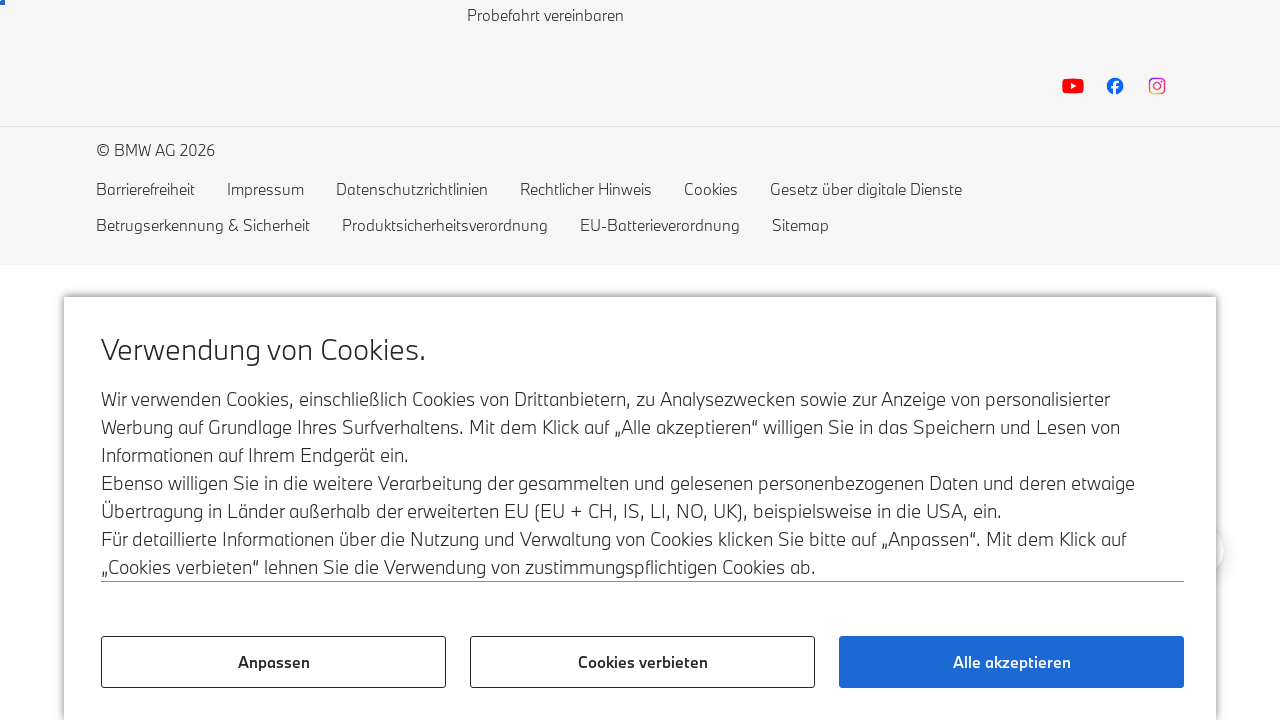

Waited for network activity to settle after scroll
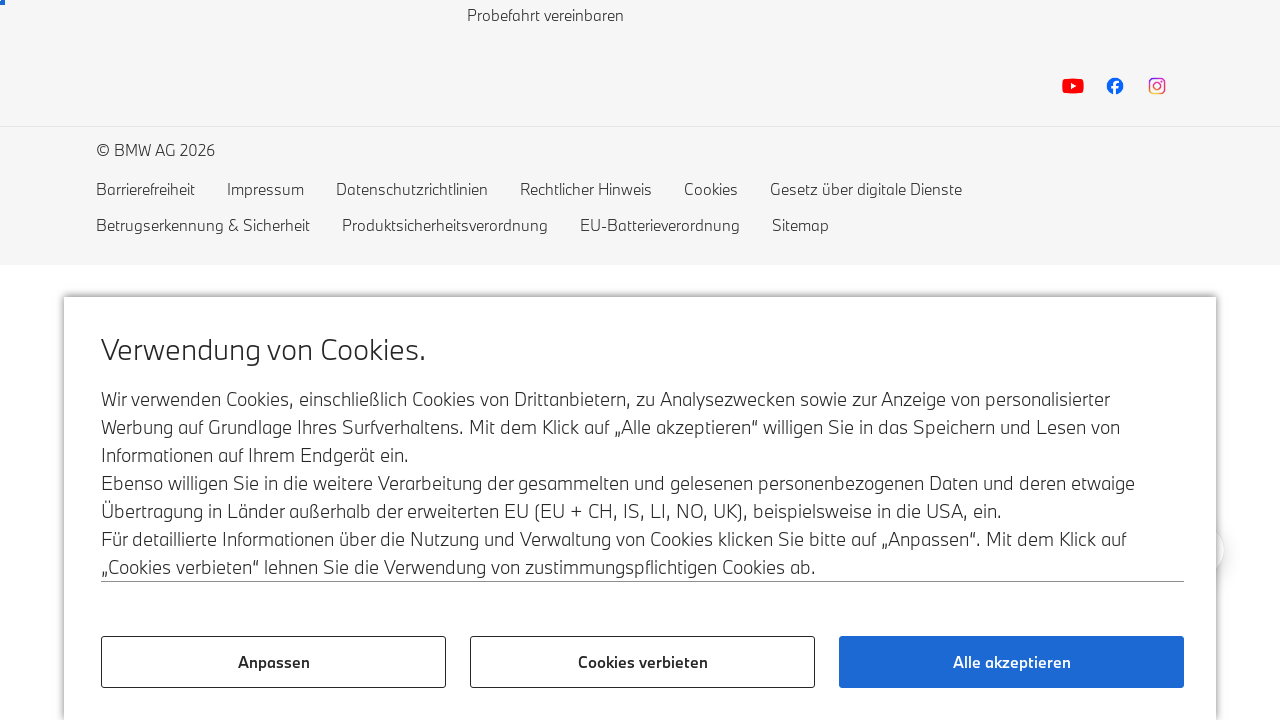

Scrolled down 10,000 pixels (10 of 30 scrolls)
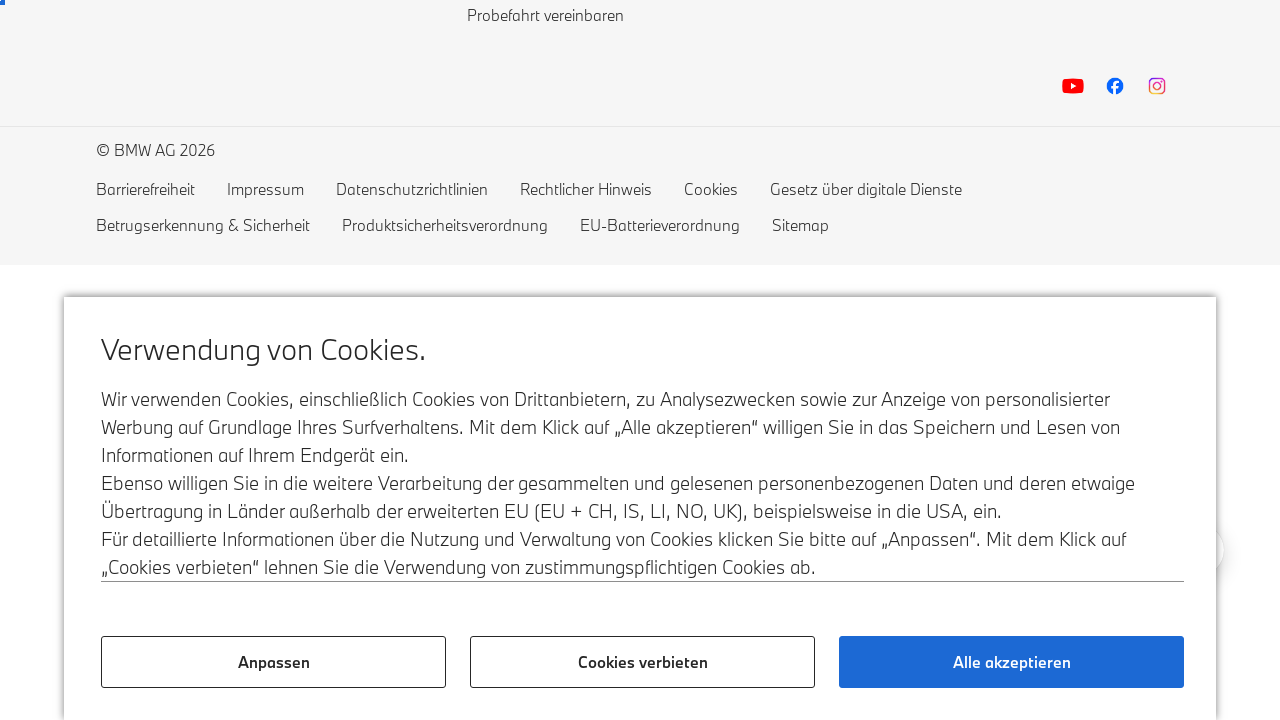

Waited for network activity to settle after scroll
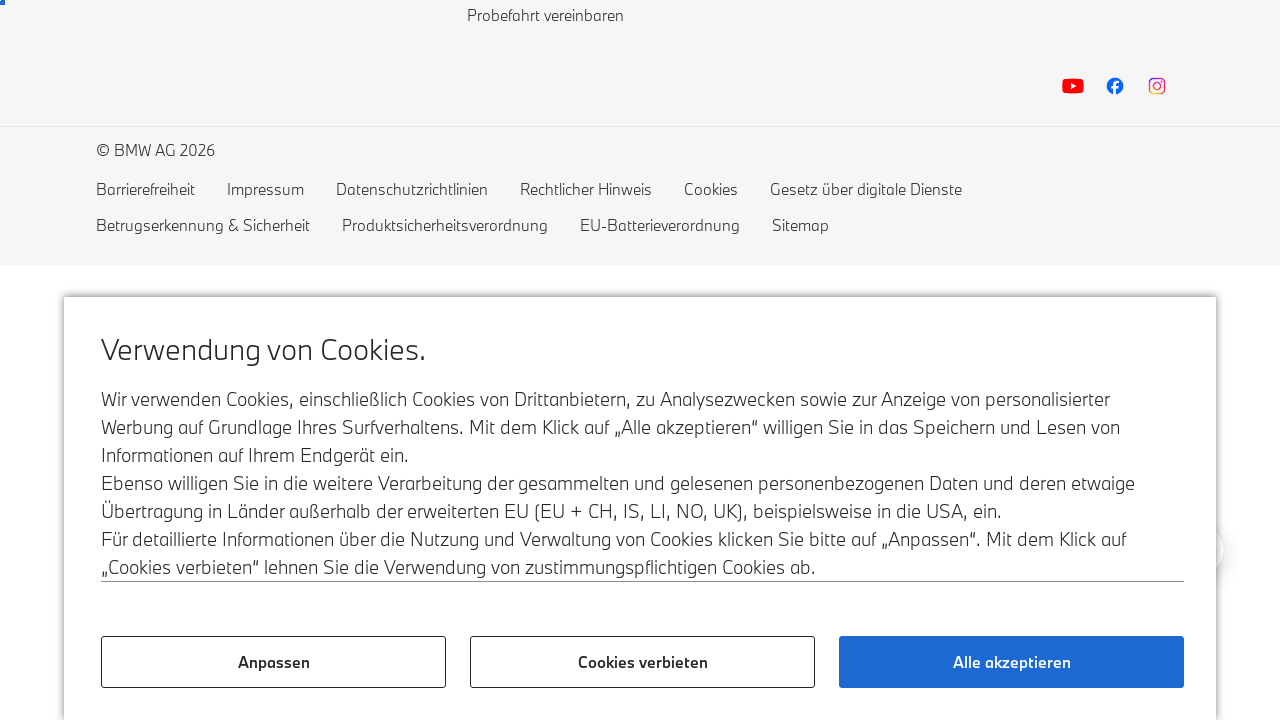

Scrolled down 10,000 pixels (11 of 30 scrolls)
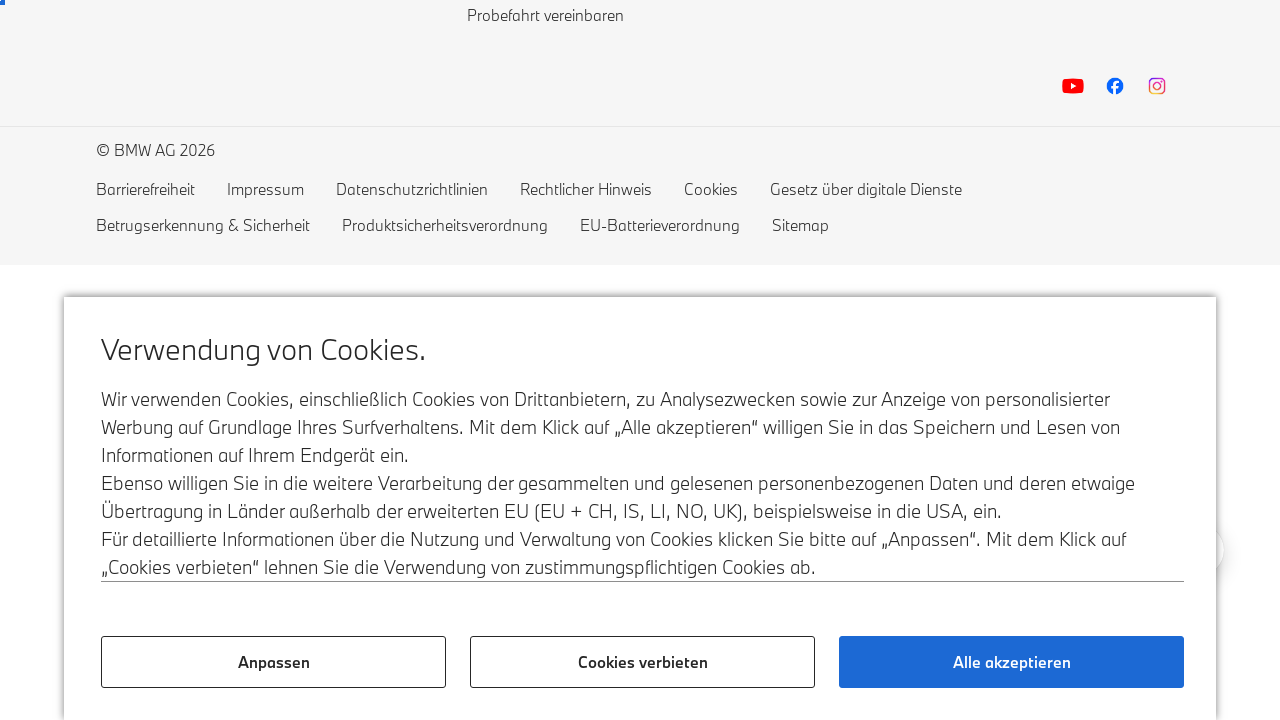

Waited for network activity to settle after scroll
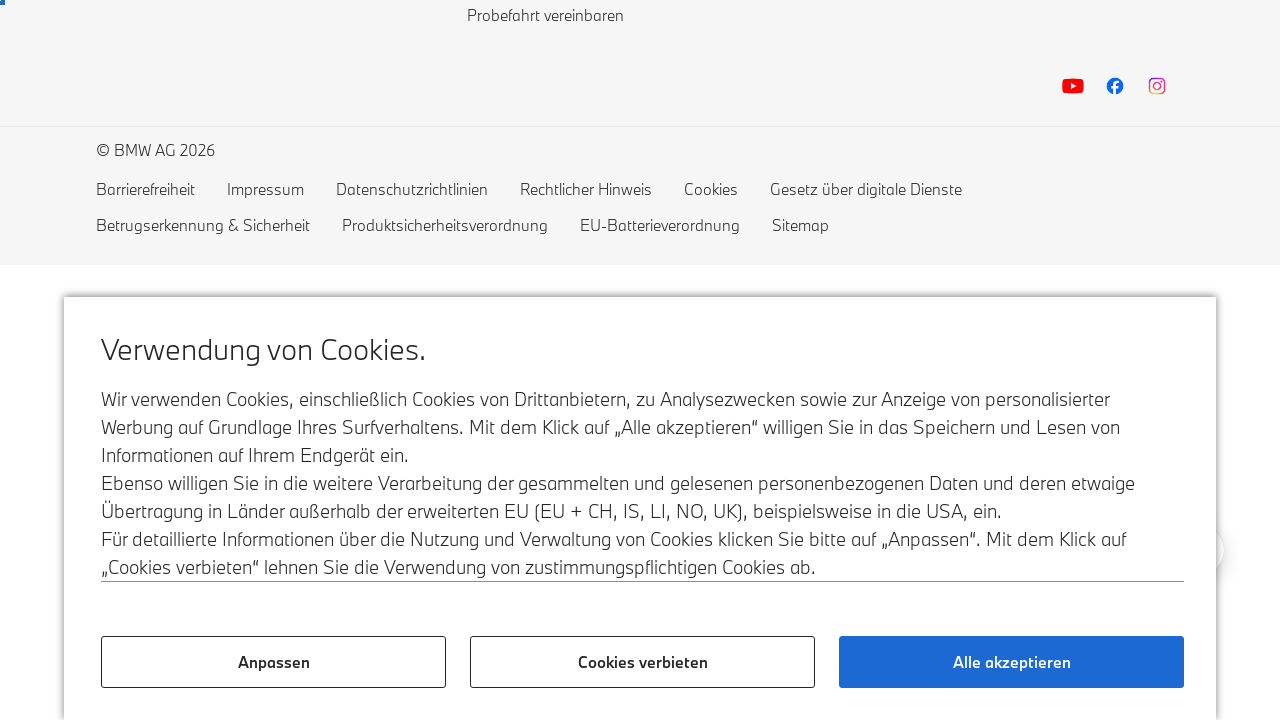

Scrolled down 10,000 pixels (12 of 30 scrolls)
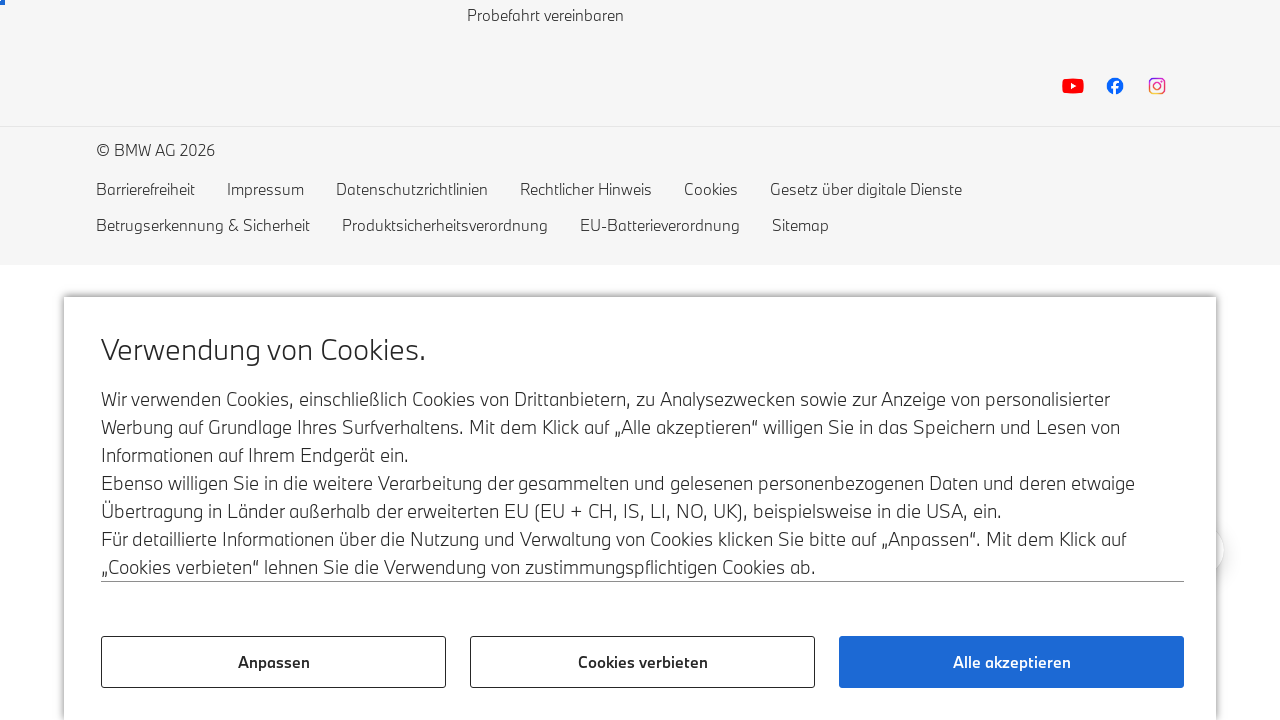

Waited for network activity to settle after scroll
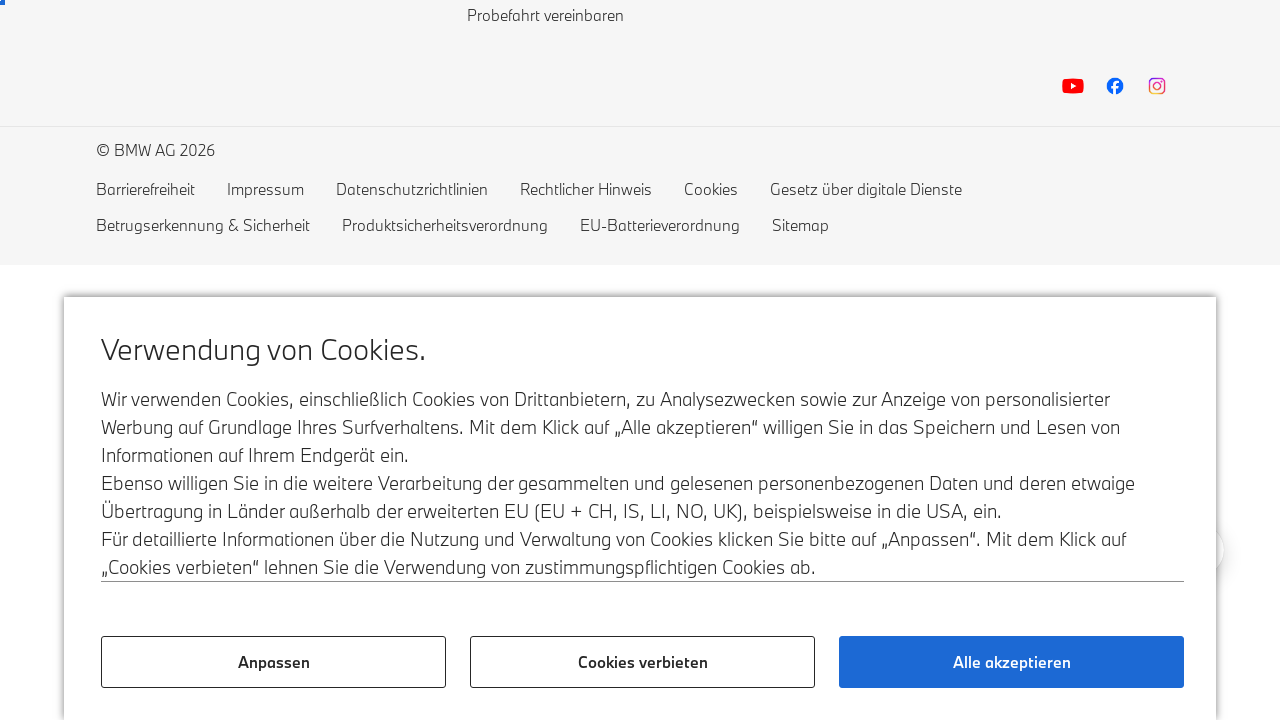

Scrolled down 10,000 pixels (13 of 30 scrolls)
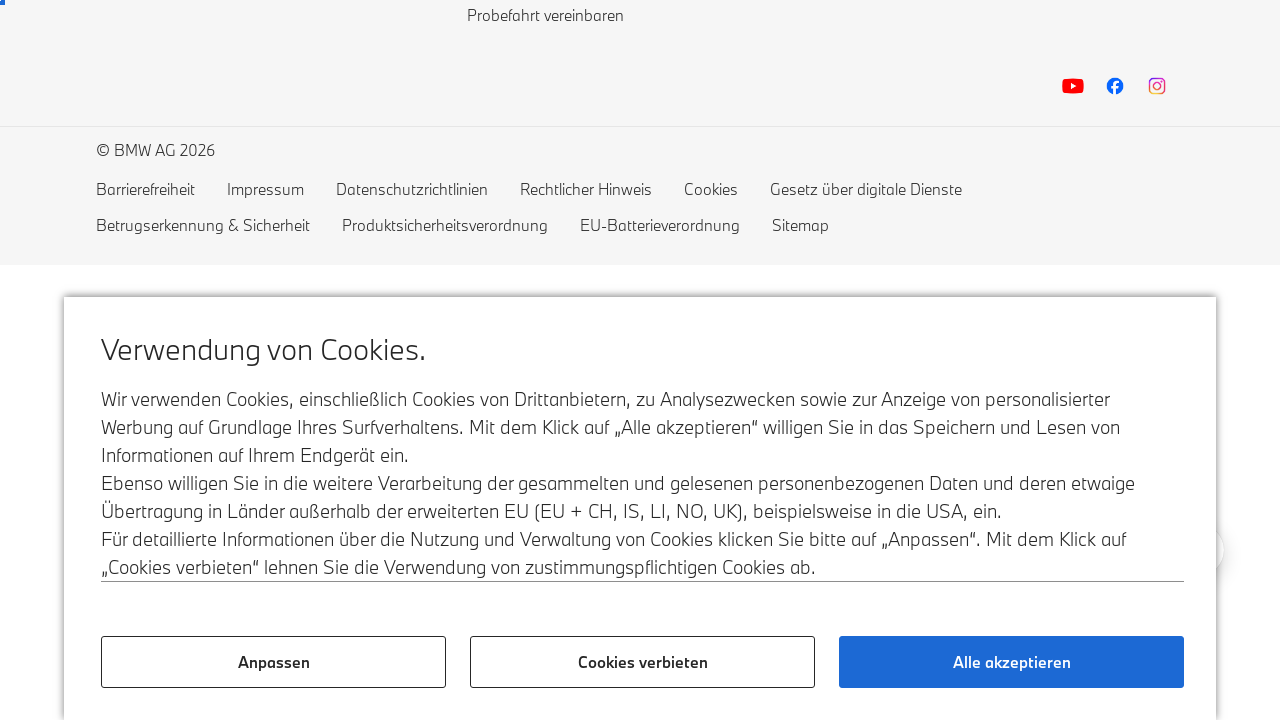

Waited for network activity to settle after scroll
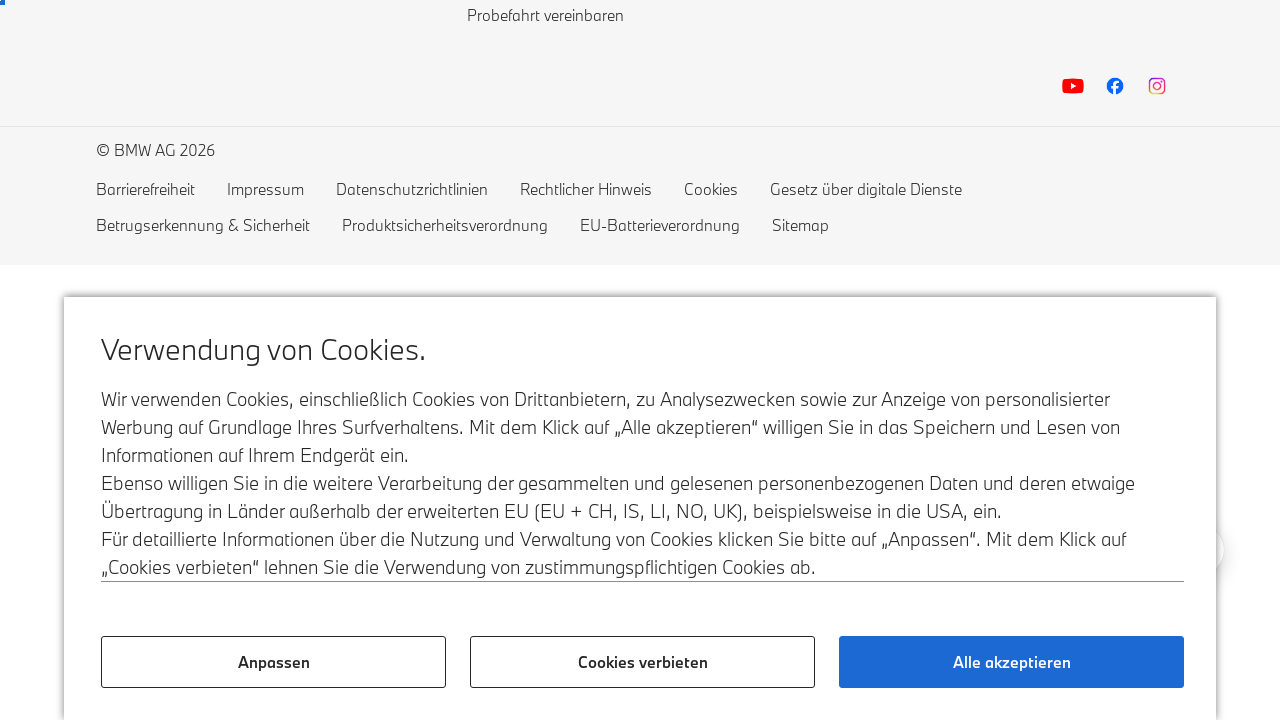

Scrolled down 10,000 pixels (14 of 30 scrolls)
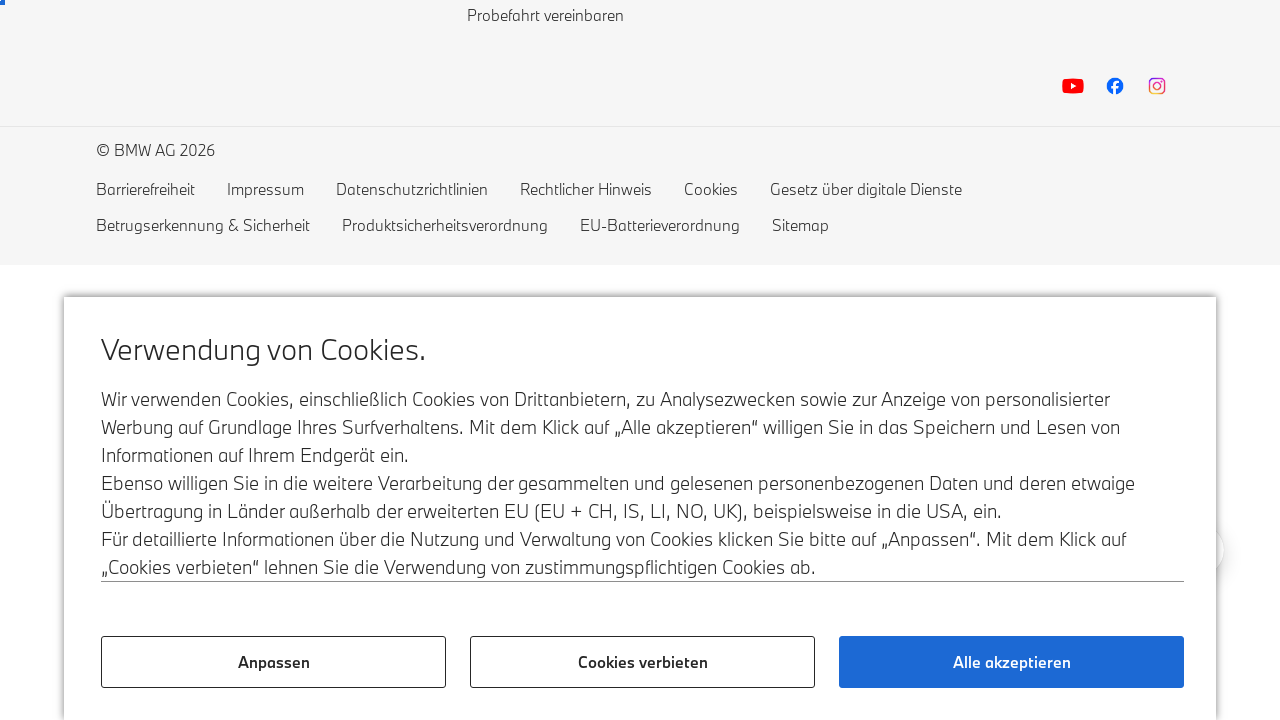

Waited for network activity to settle after scroll
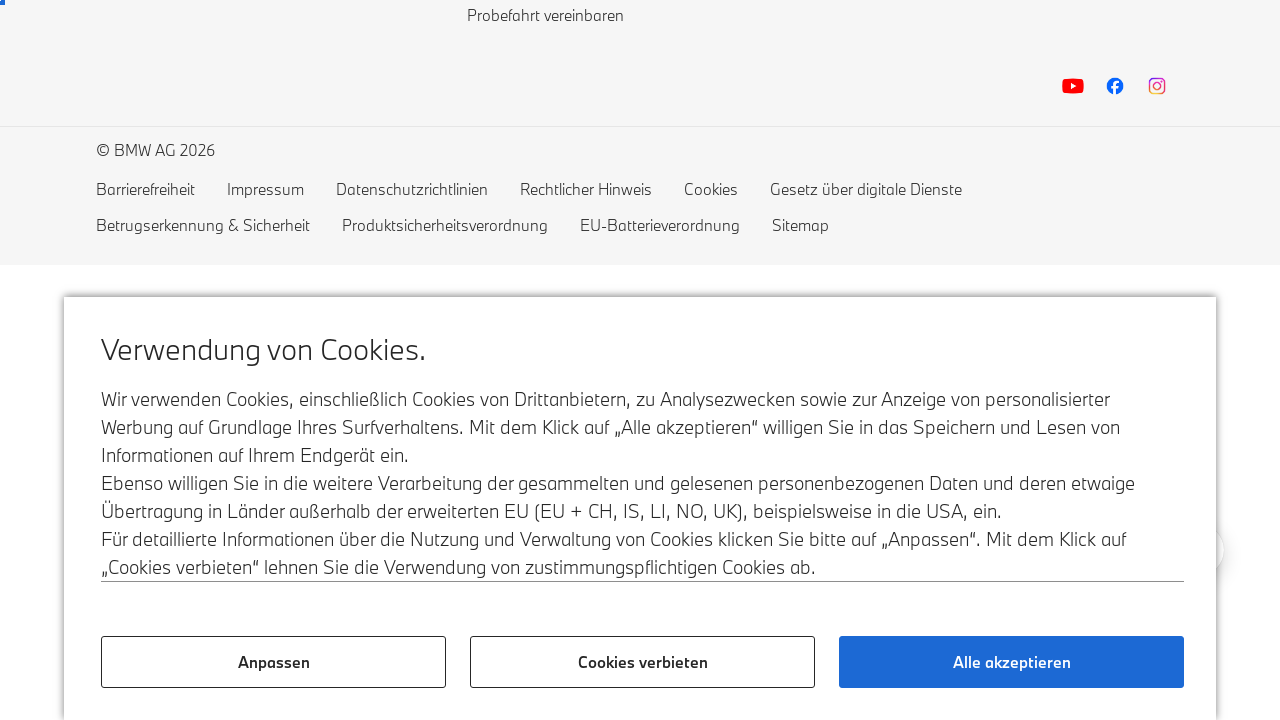

Scrolled down 10,000 pixels (15 of 30 scrolls)
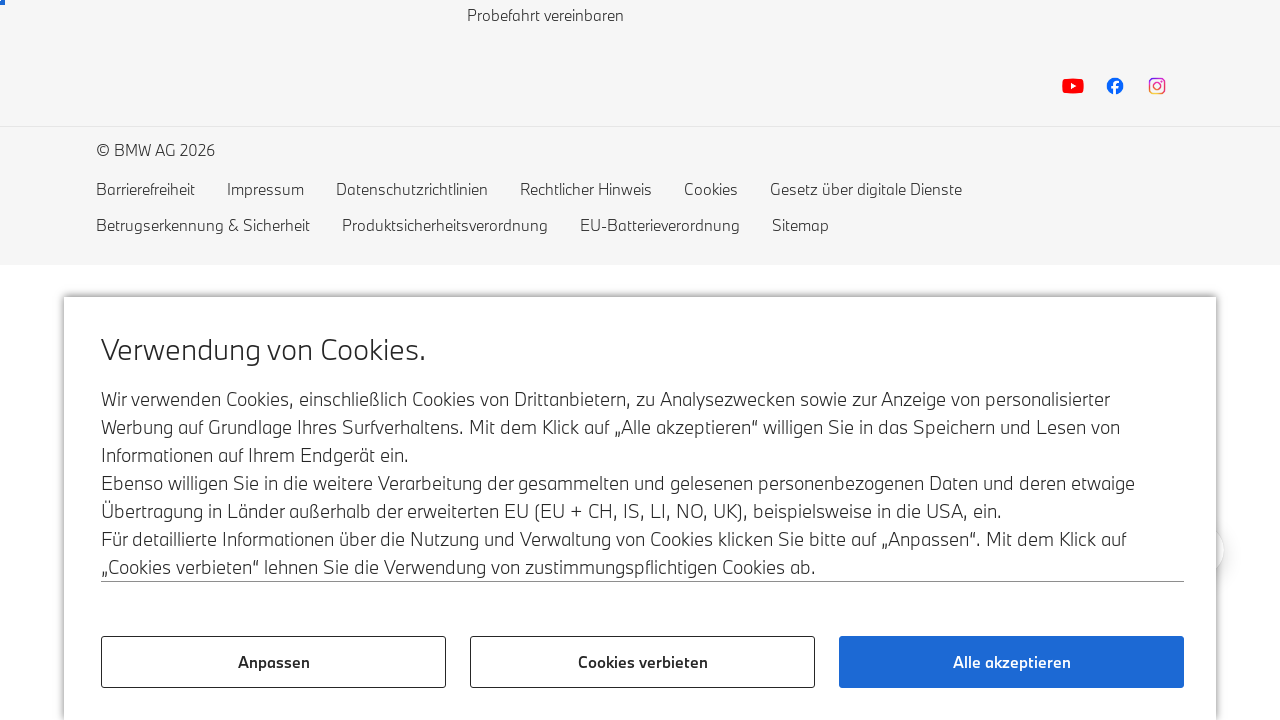

Waited for network activity to settle after scroll
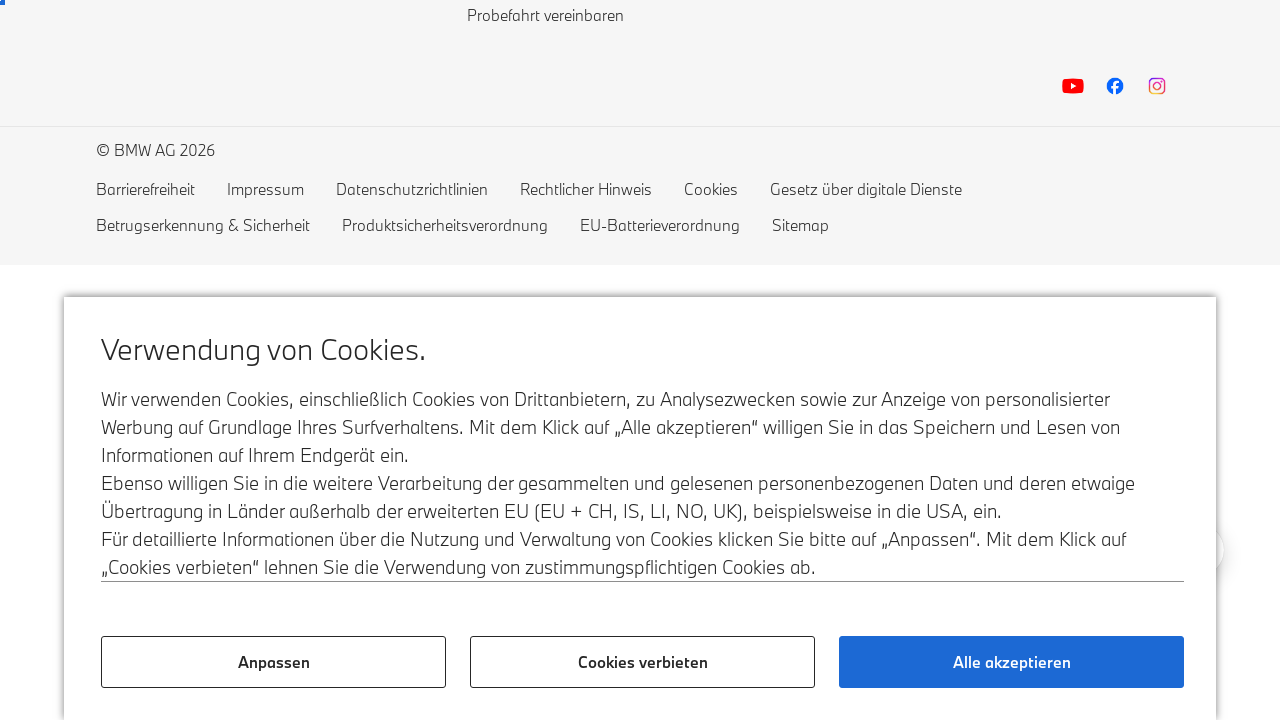

Scrolled down 10,000 pixels (16 of 30 scrolls)
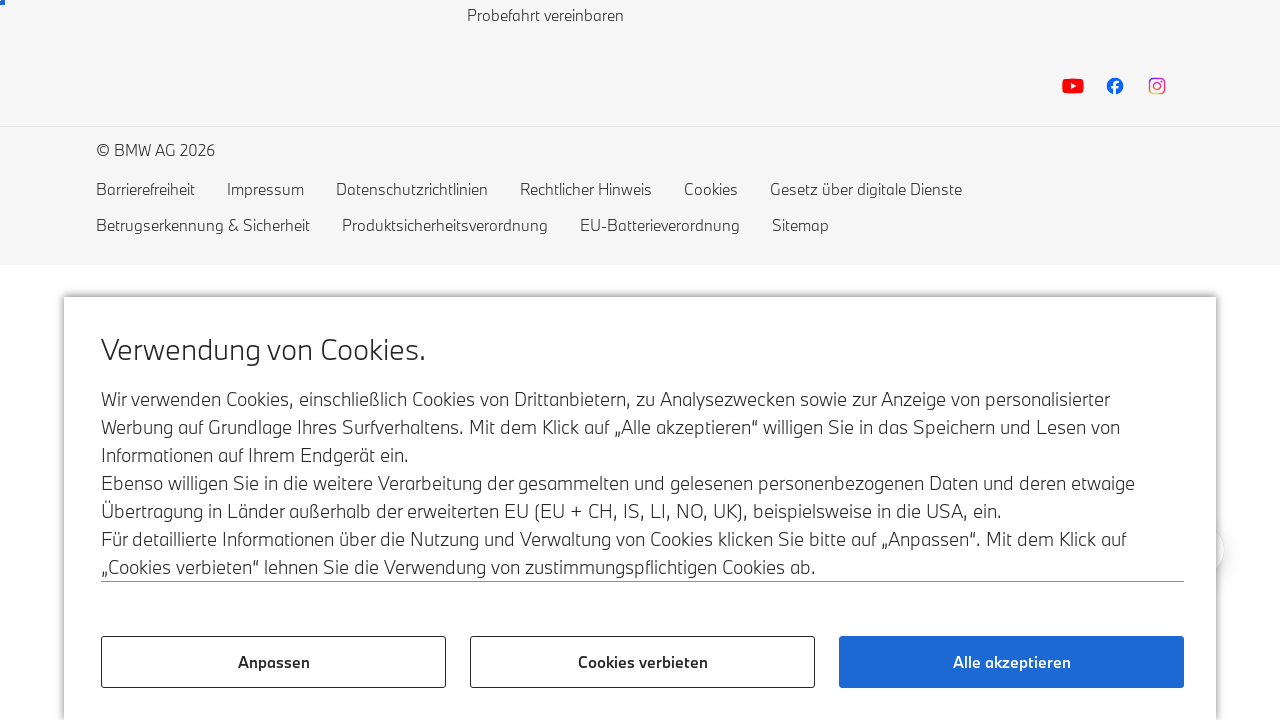

Waited for network activity to settle after scroll
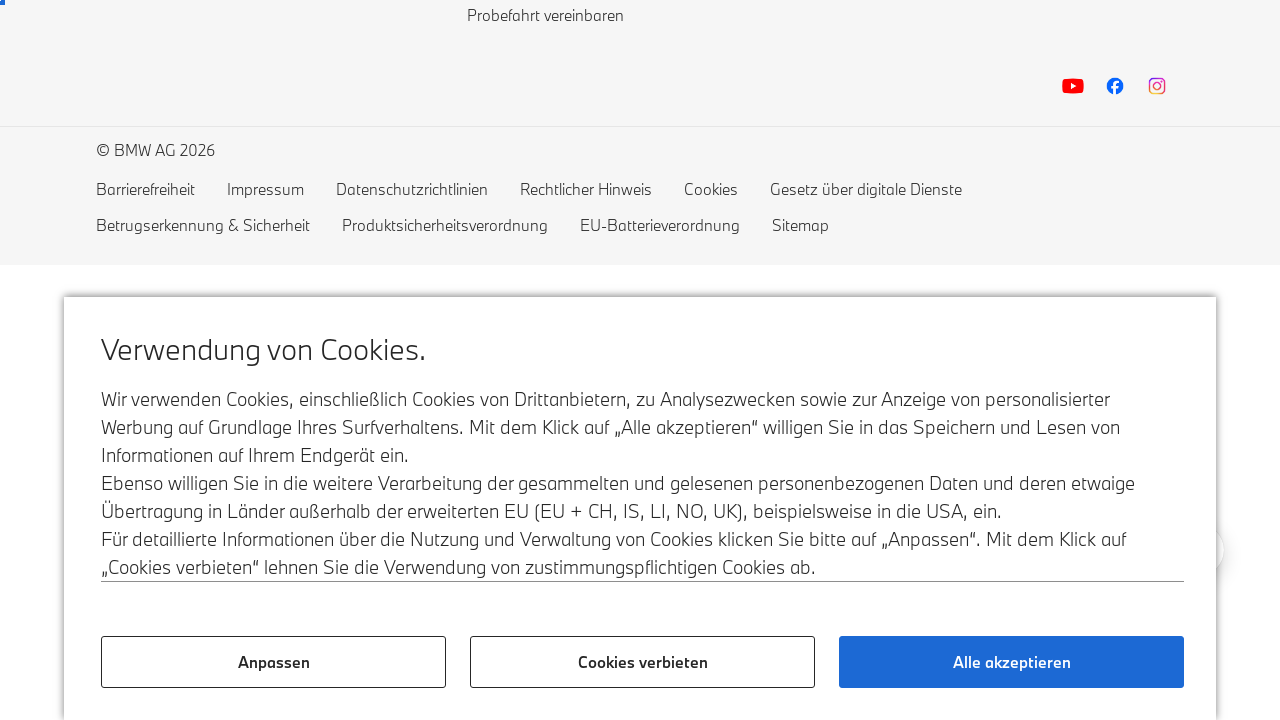

Scrolled down 10,000 pixels (17 of 30 scrolls)
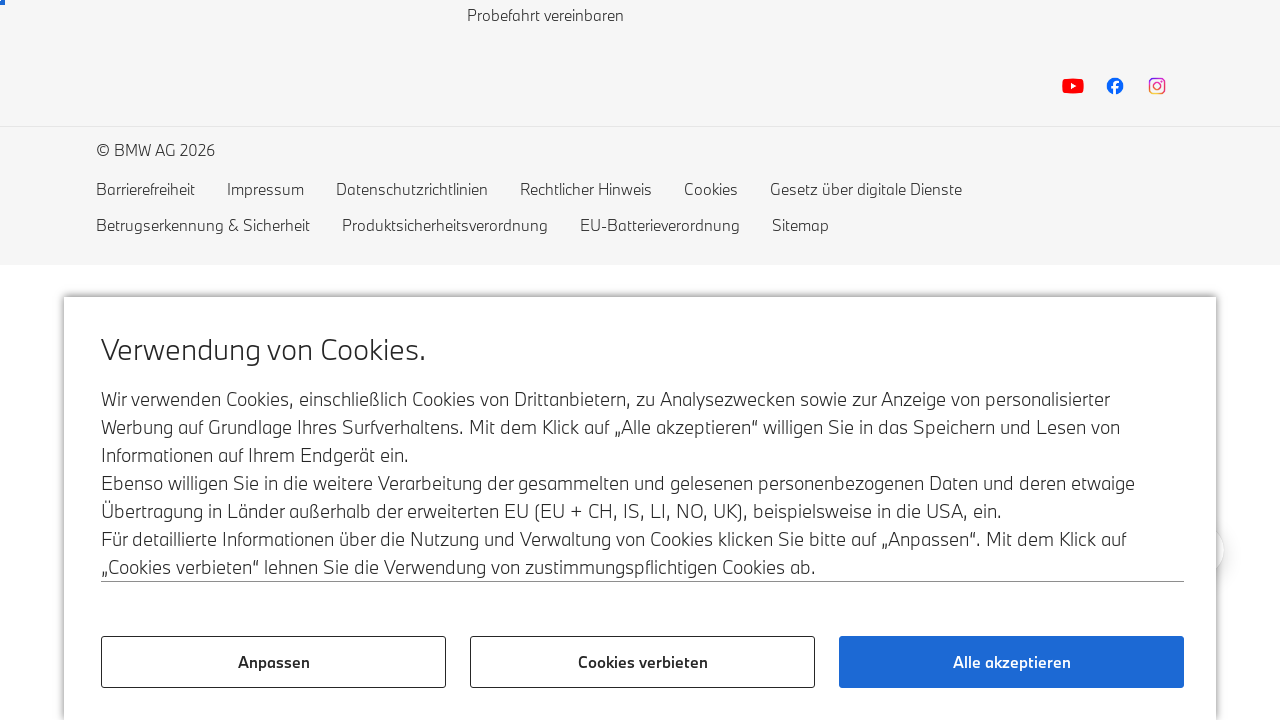

Waited for network activity to settle after scroll
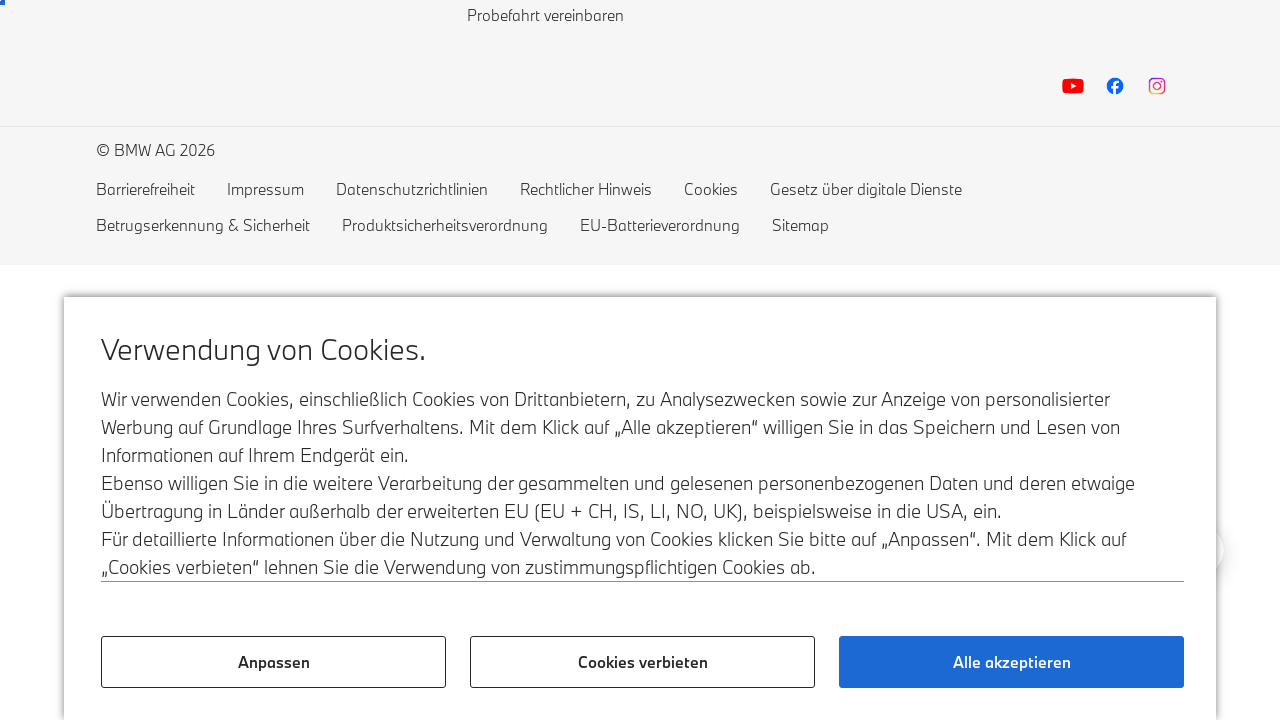

Scrolled down 10,000 pixels (18 of 30 scrolls)
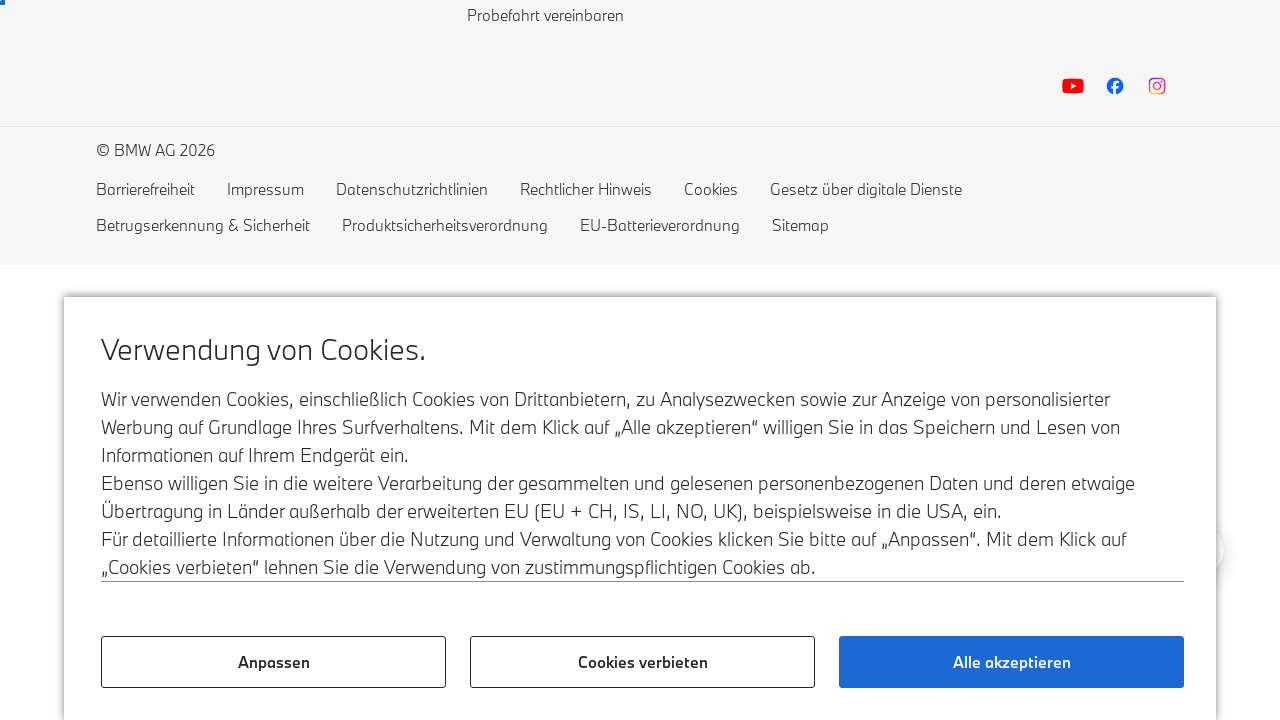

Waited for network activity to settle after scroll
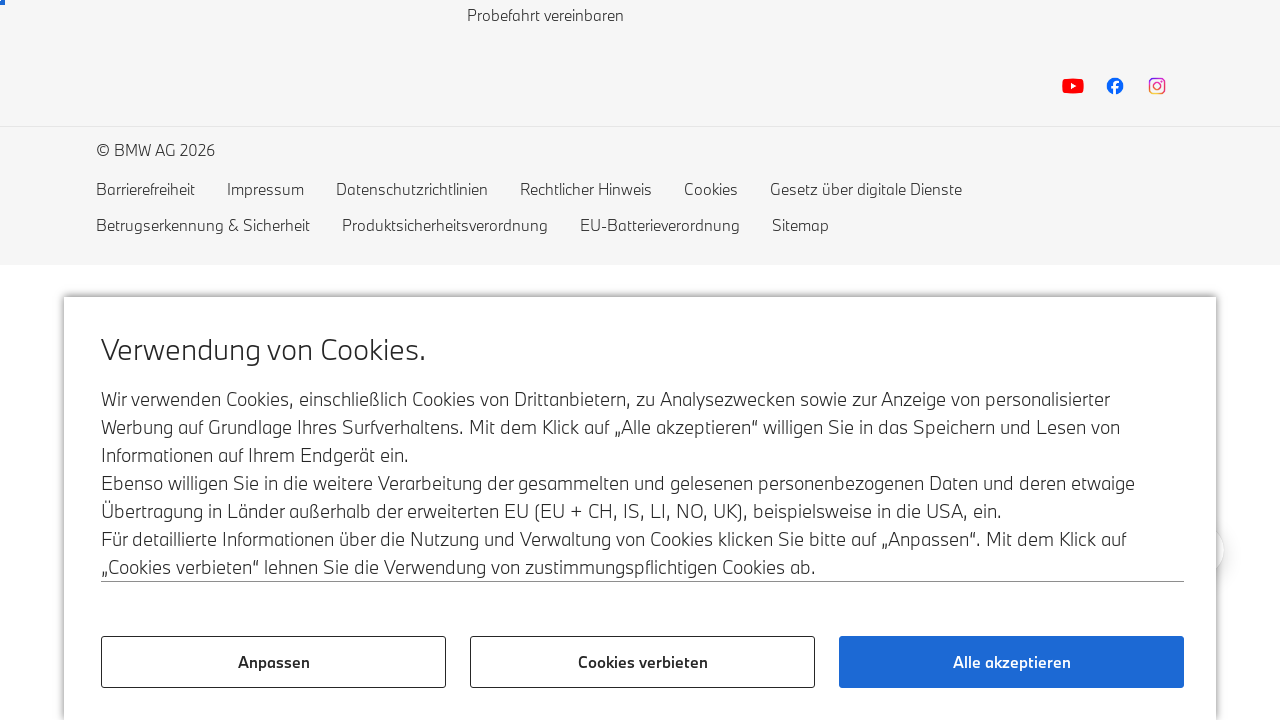

Scrolled down 10,000 pixels (19 of 30 scrolls)
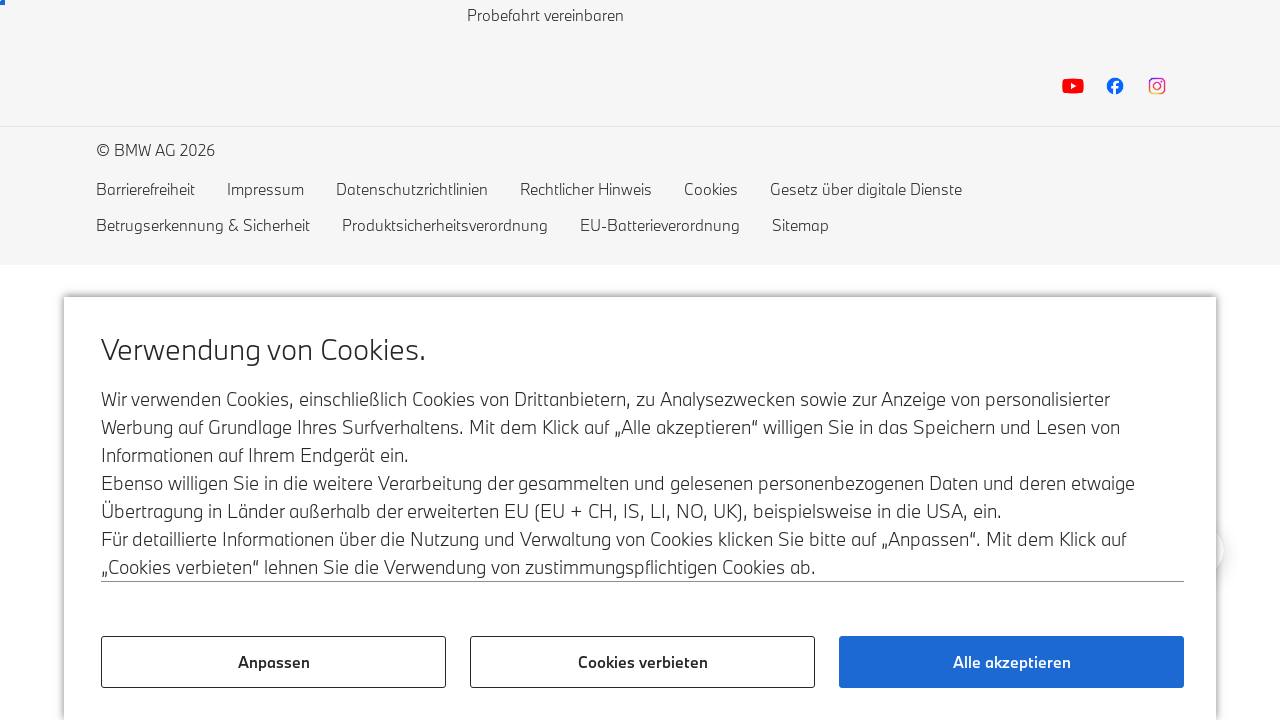

Waited for network activity to settle after scroll
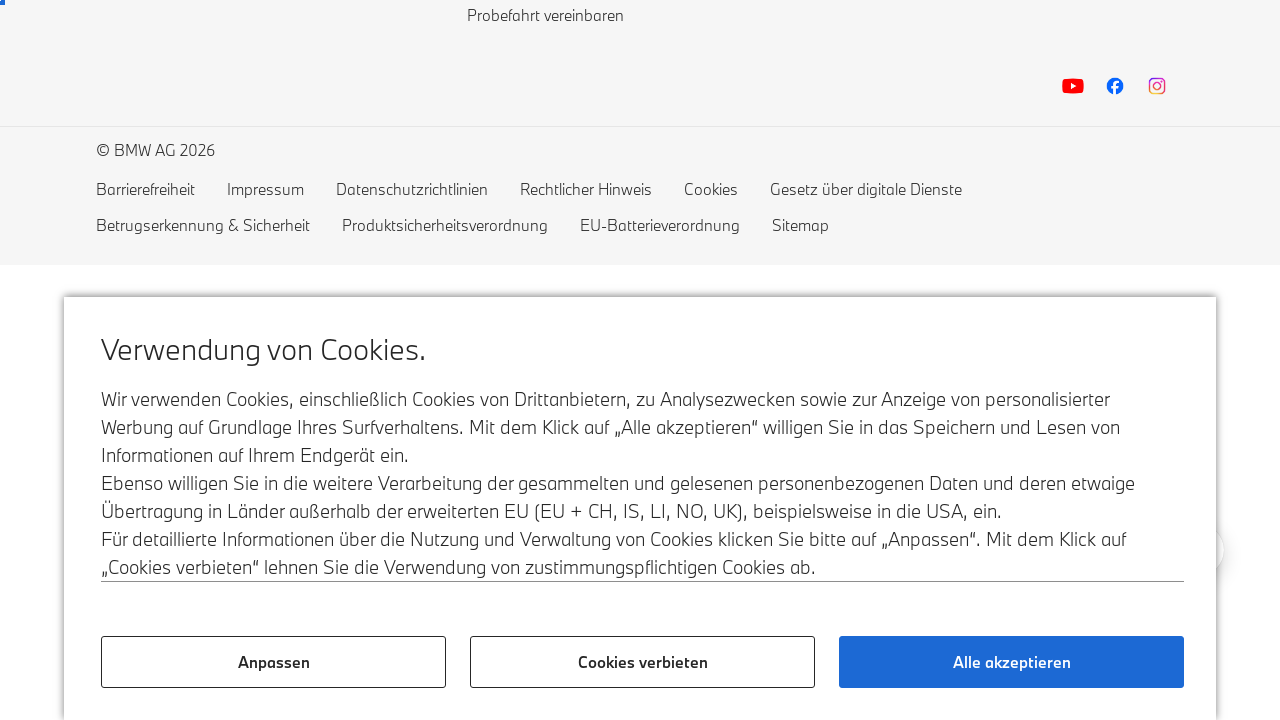

Scrolled down 10,000 pixels (20 of 30 scrolls)
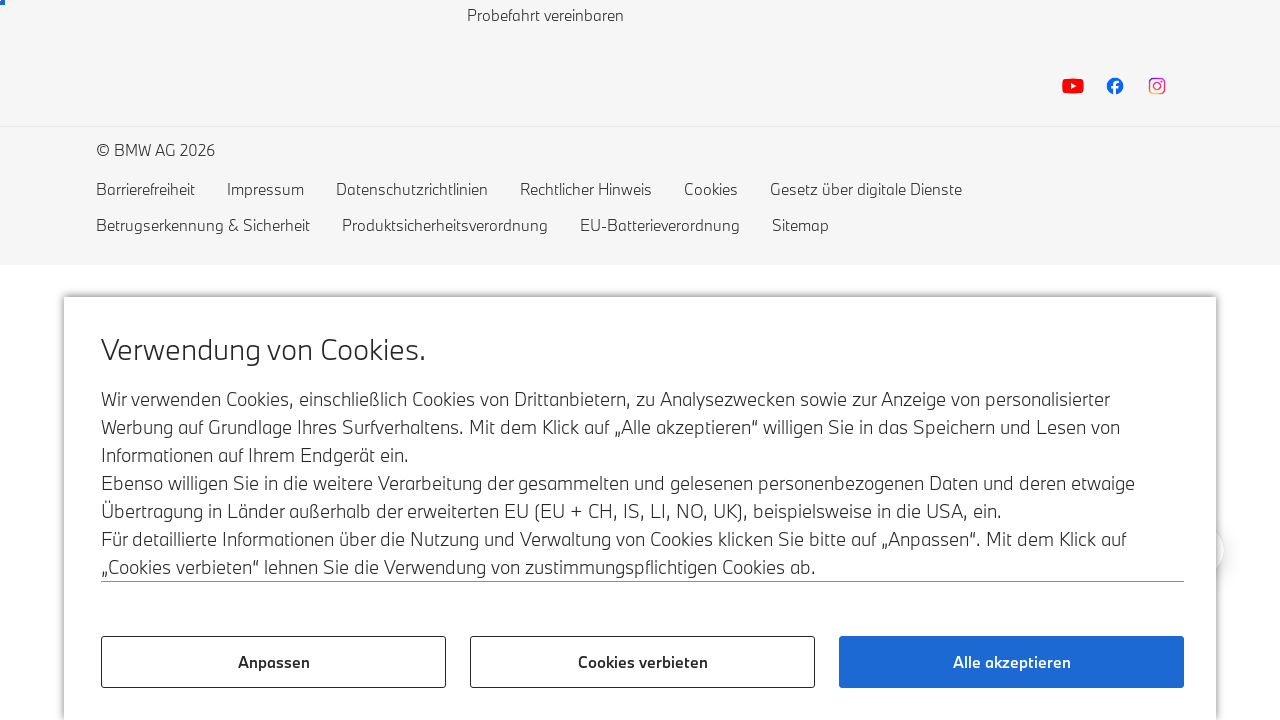

Waited for network activity to settle after scroll
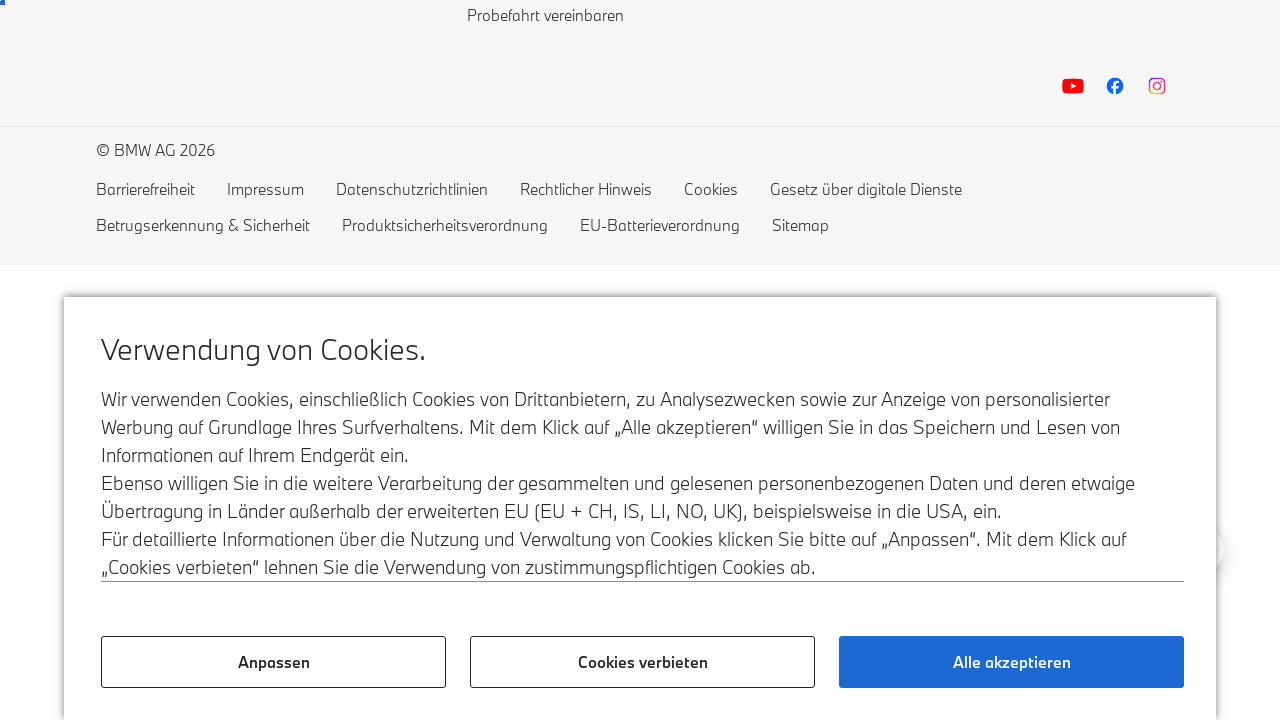

Scrolled down 10,000 pixels (21 of 30 scrolls)
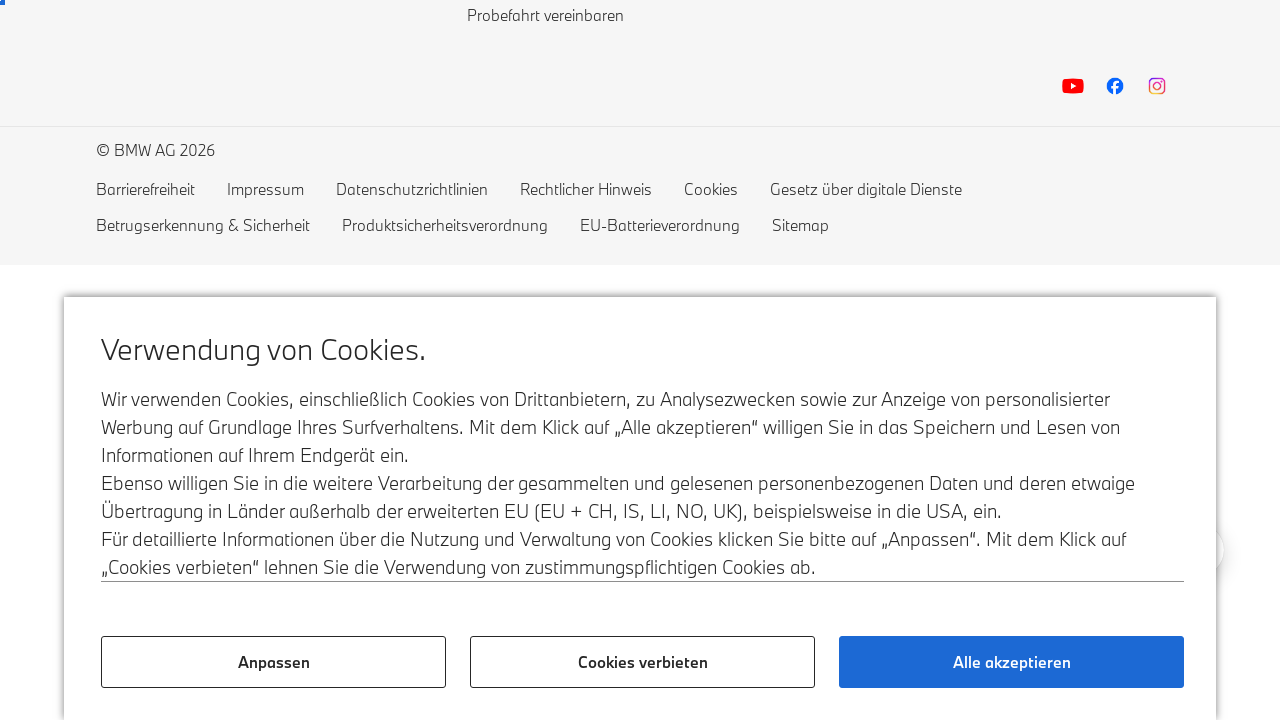

Waited for network activity to settle after scroll
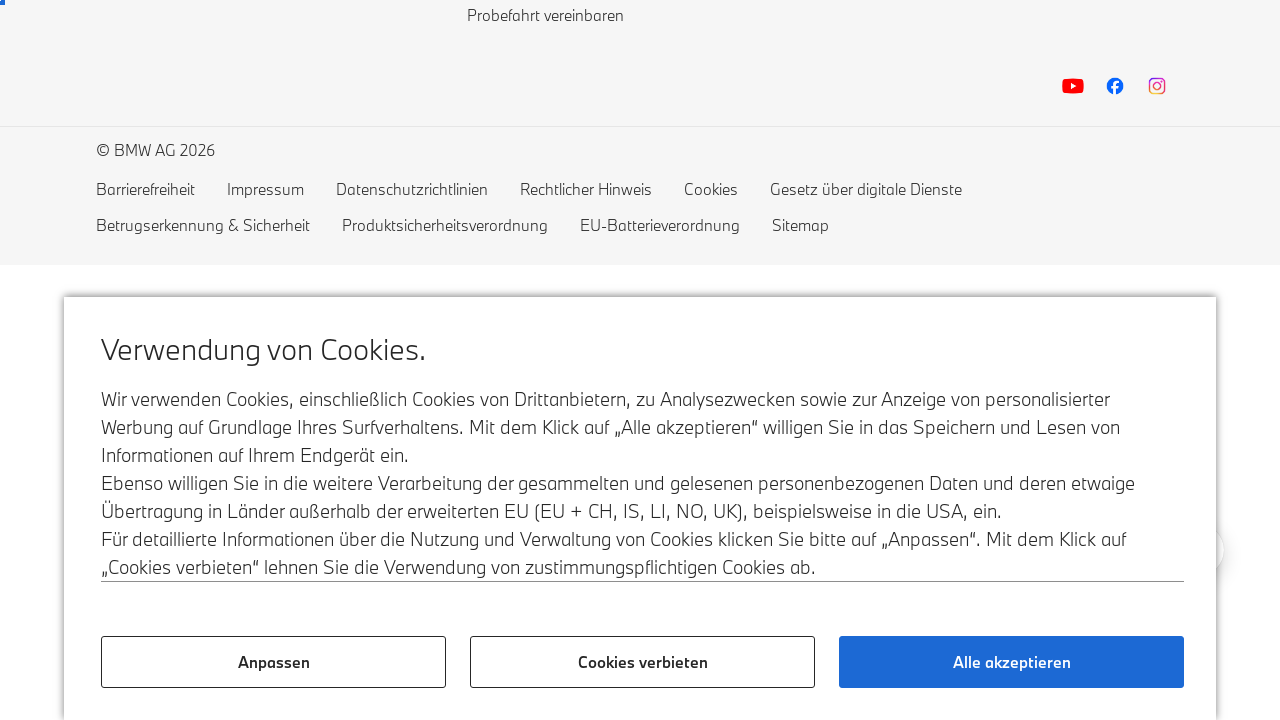

Scrolled down 10,000 pixels (22 of 30 scrolls)
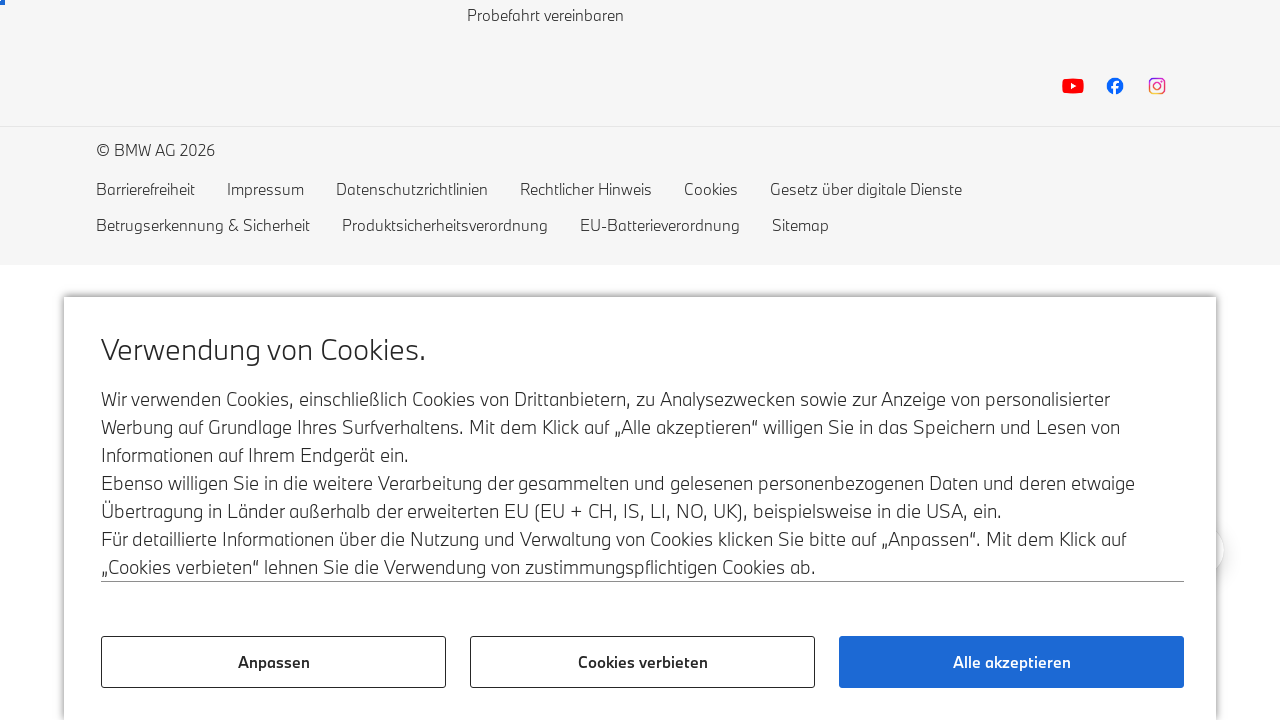

Waited for network activity to settle after scroll
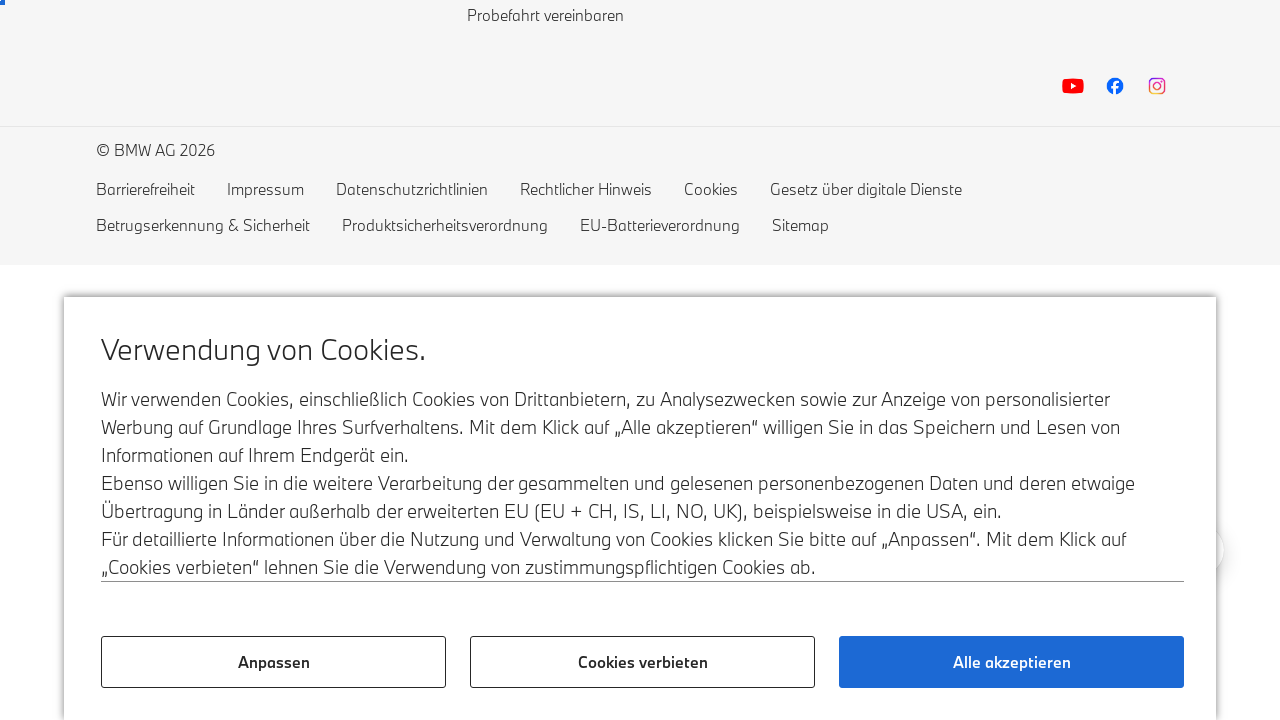

Scrolled down 10,000 pixels (23 of 30 scrolls)
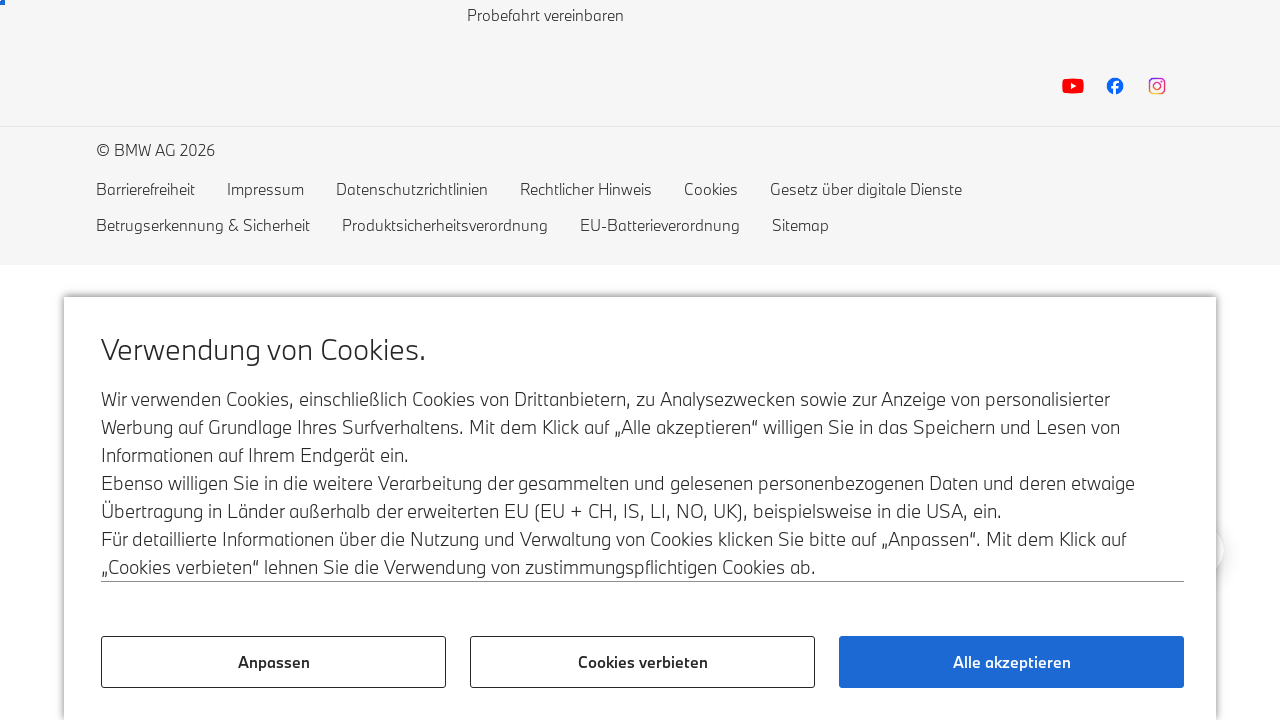

Waited for network activity to settle after scroll
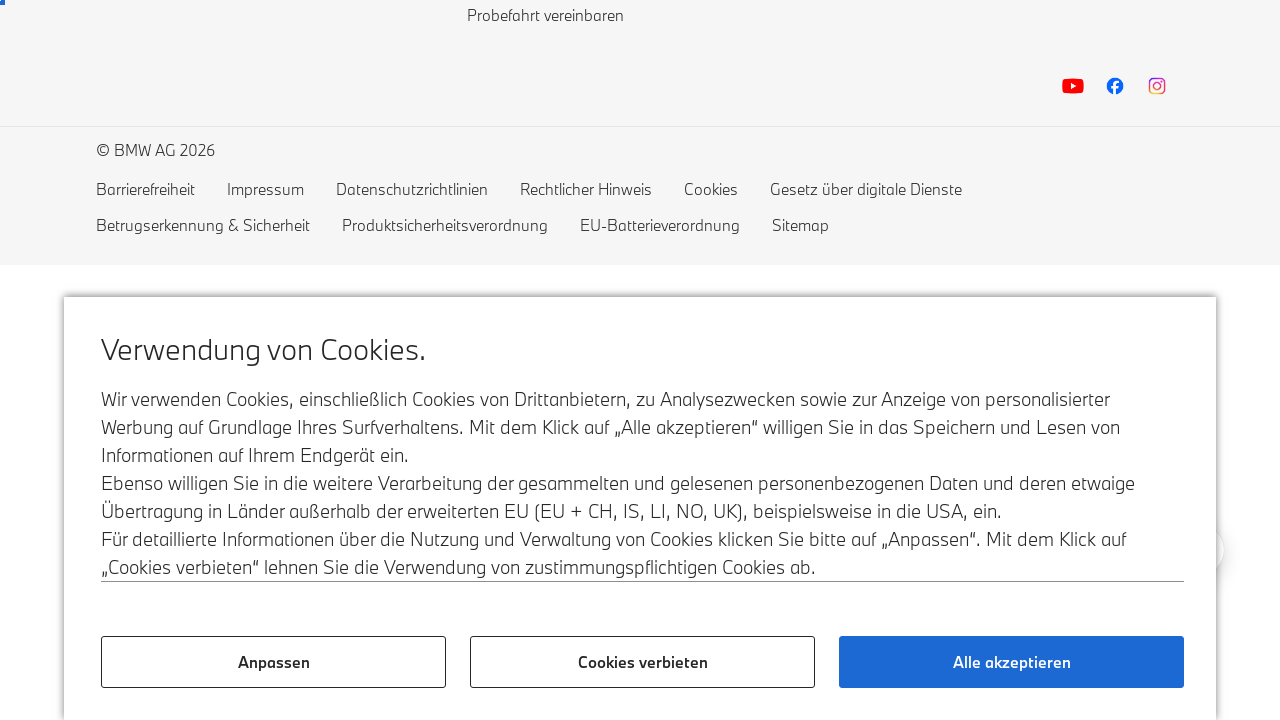

Scrolled down 10,000 pixels (24 of 30 scrolls)
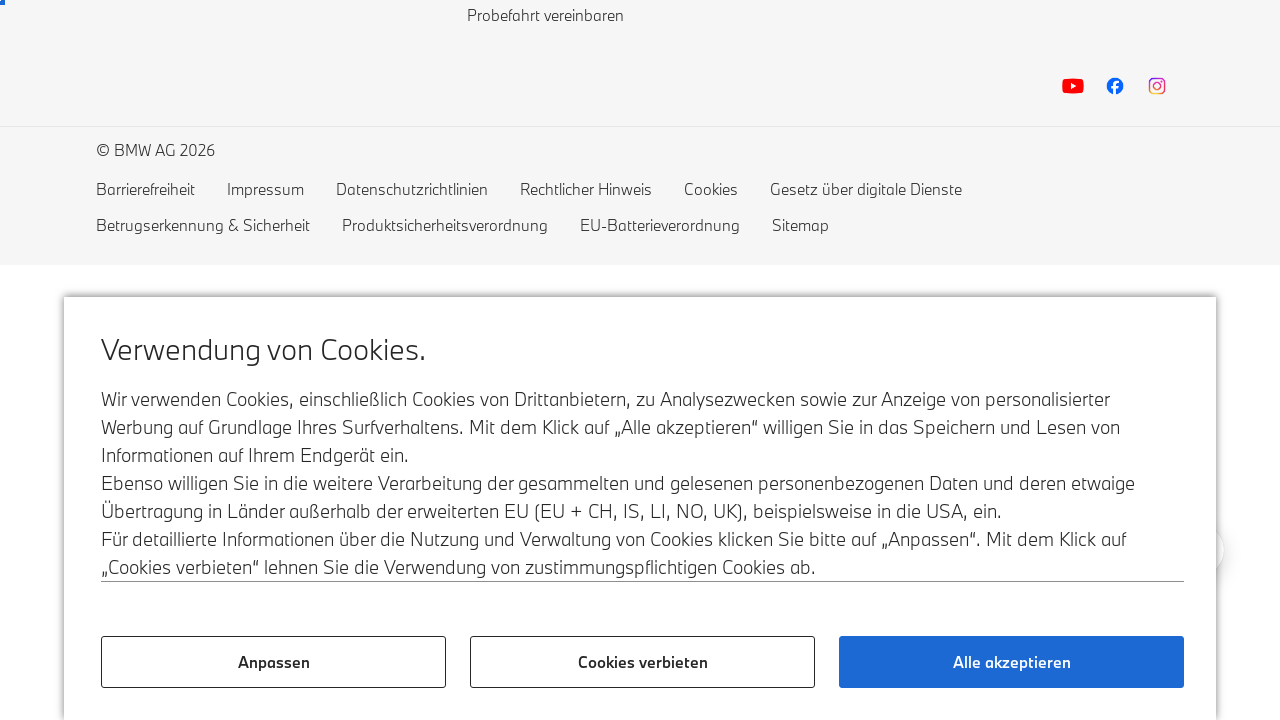

Waited for network activity to settle after scroll
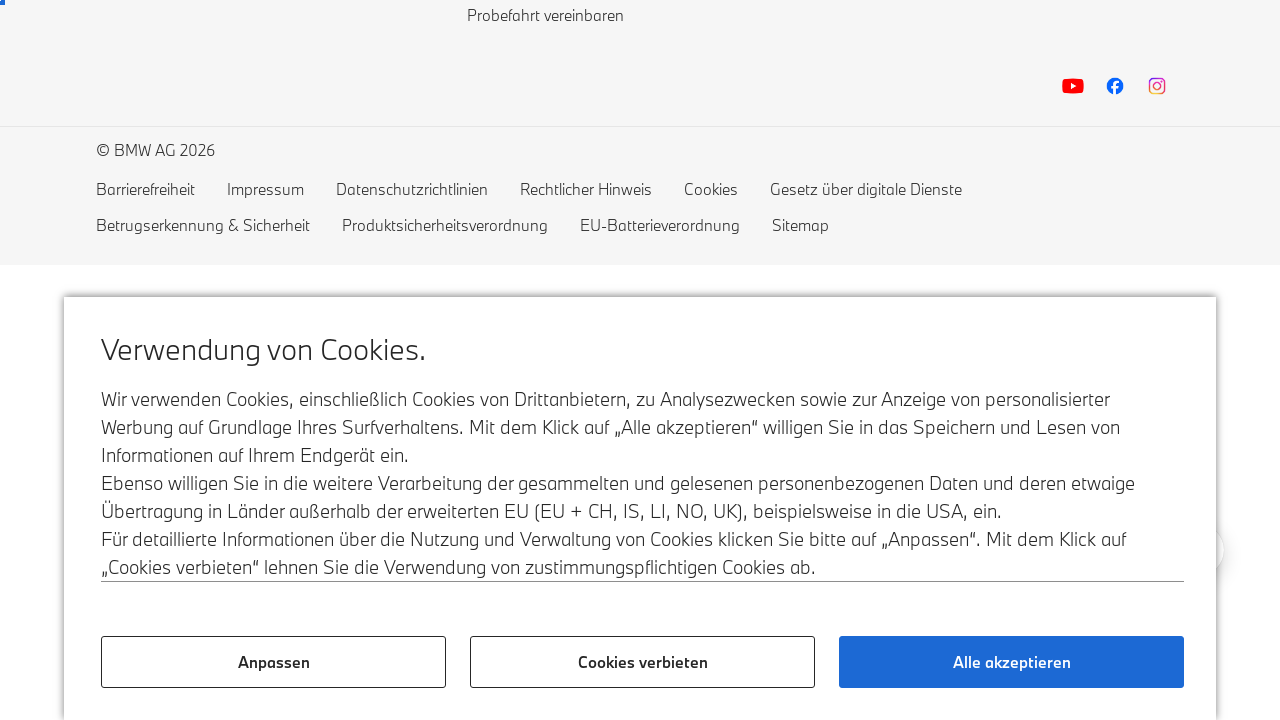

Scrolled down 10,000 pixels (25 of 30 scrolls)
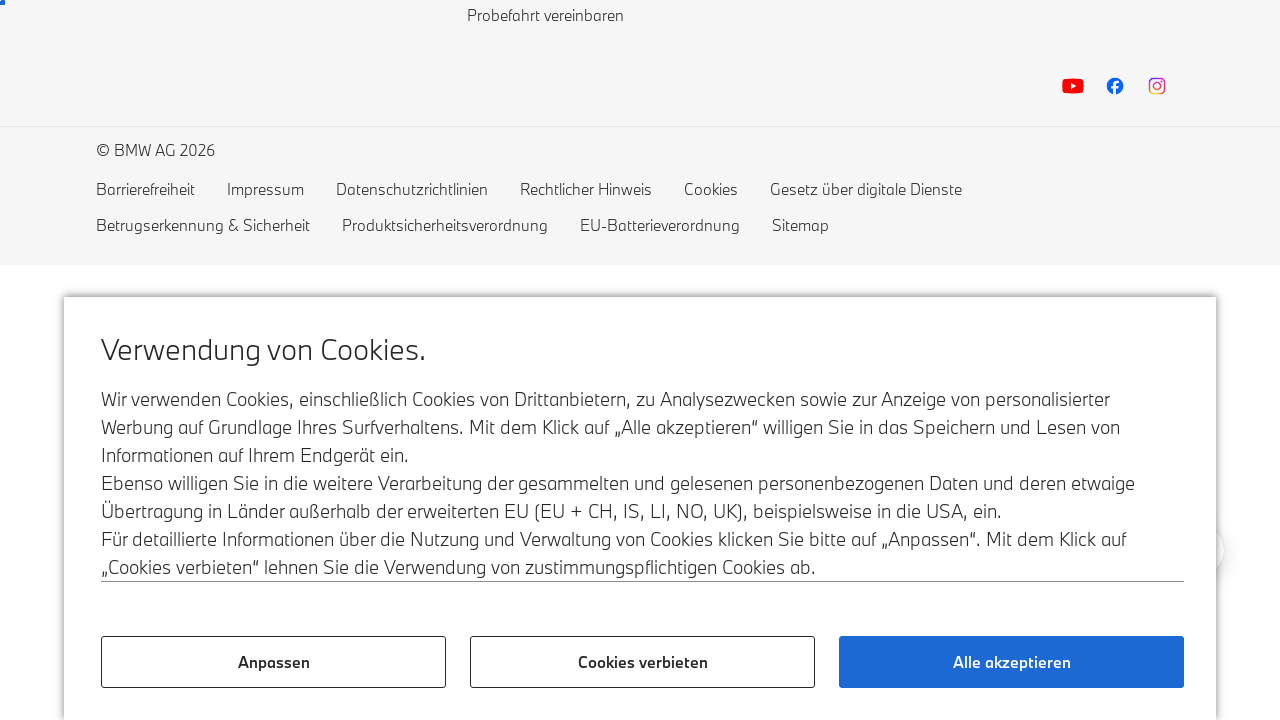

Waited for network activity to settle after scroll
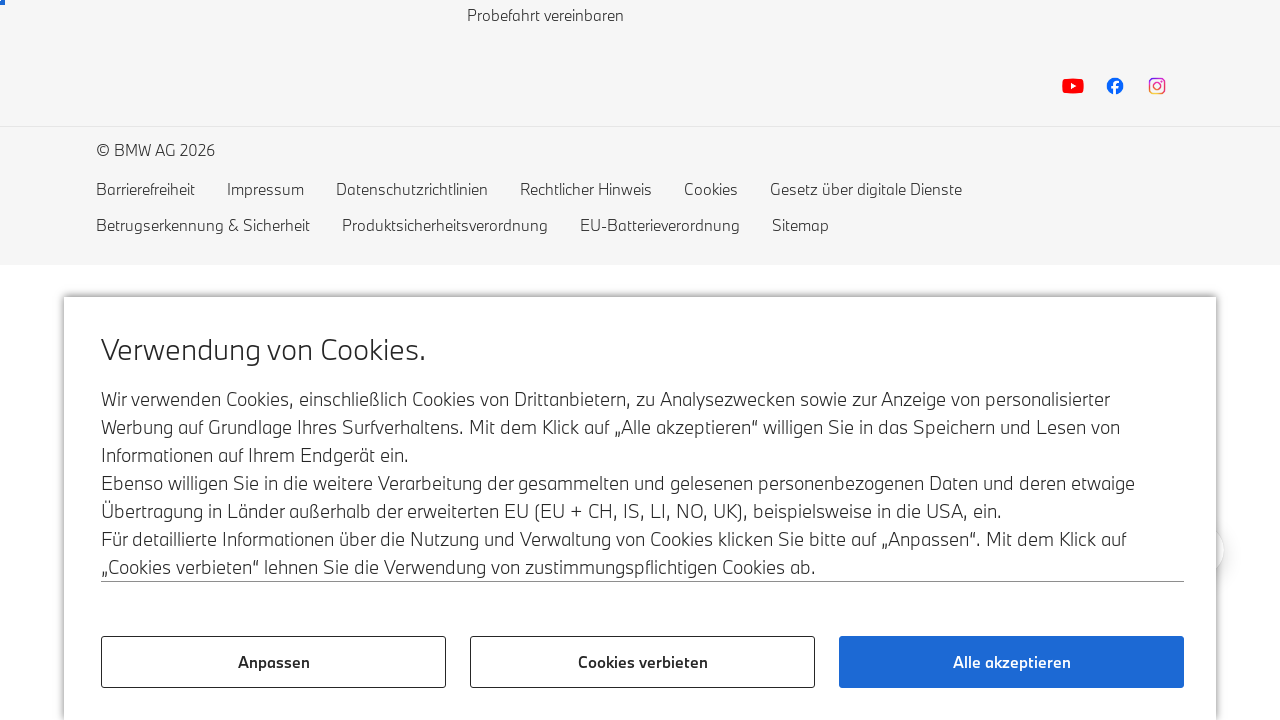

Scrolled down 10,000 pixels (26 of 30 scrolls)
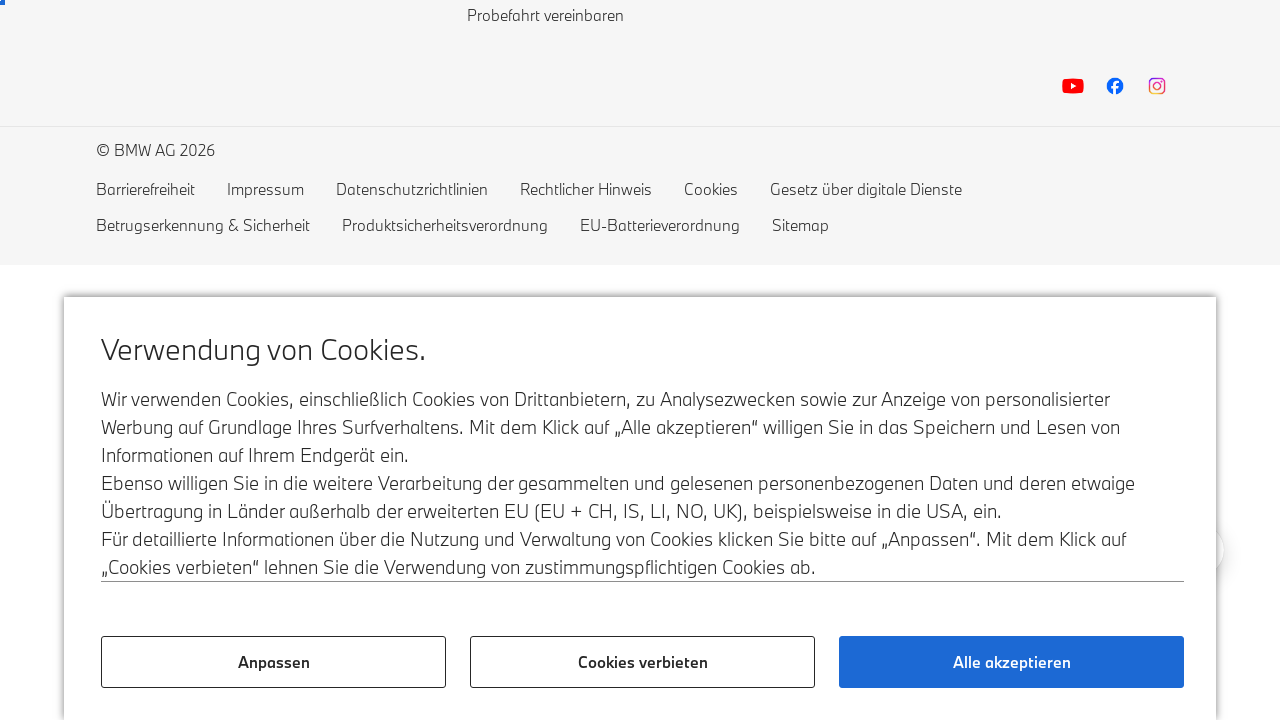

Waited for network activity to settle after scroll
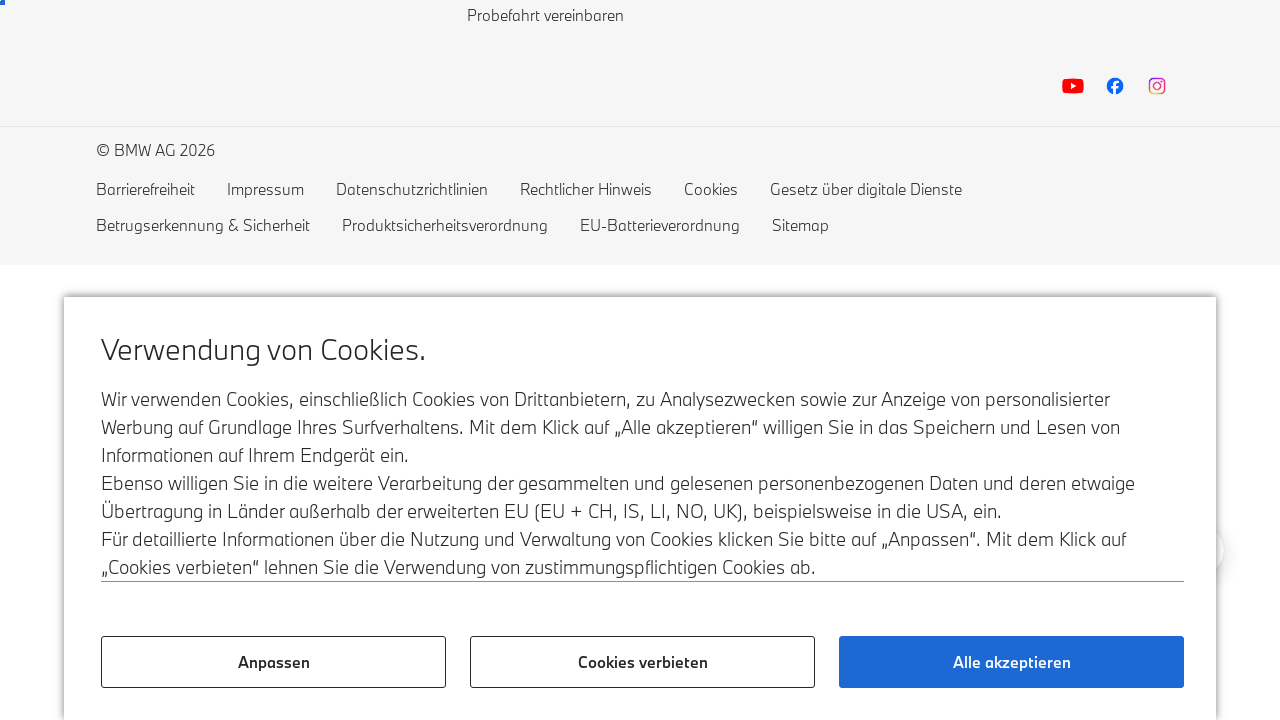

Scrolled down 10,000 pixels (27 of 30 scrolls)
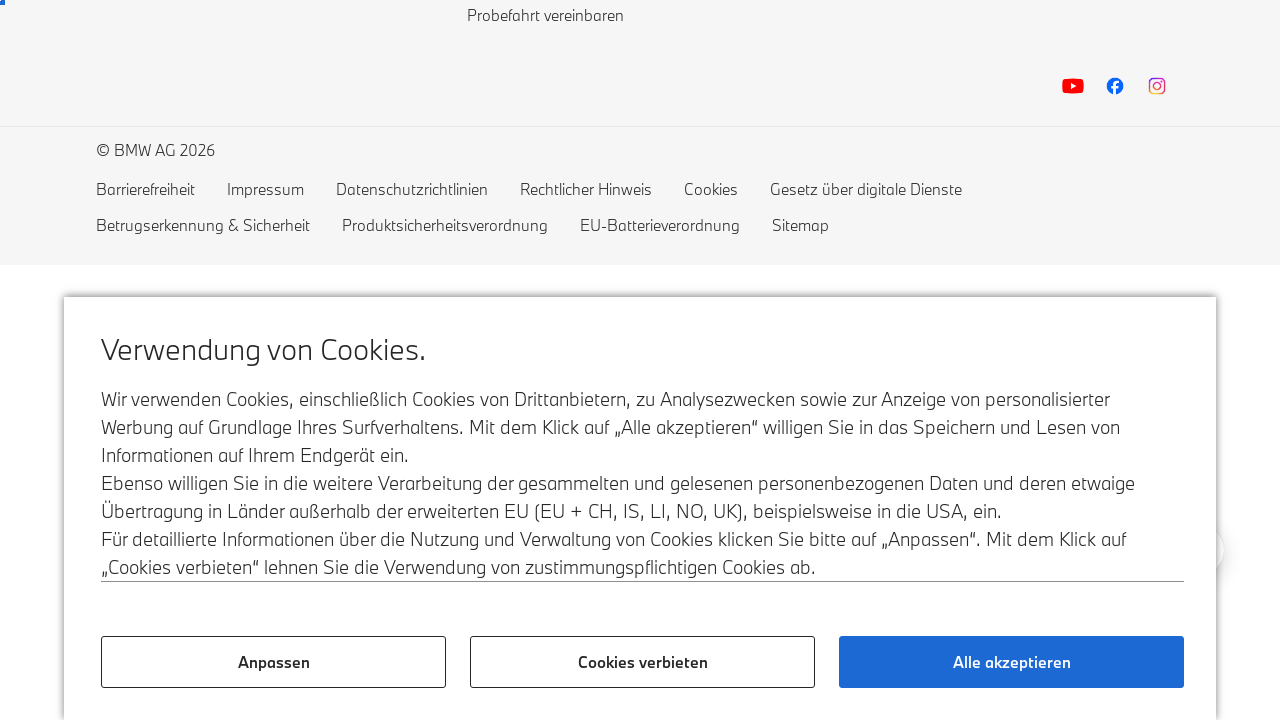

Waited for network activity to settle after scroll
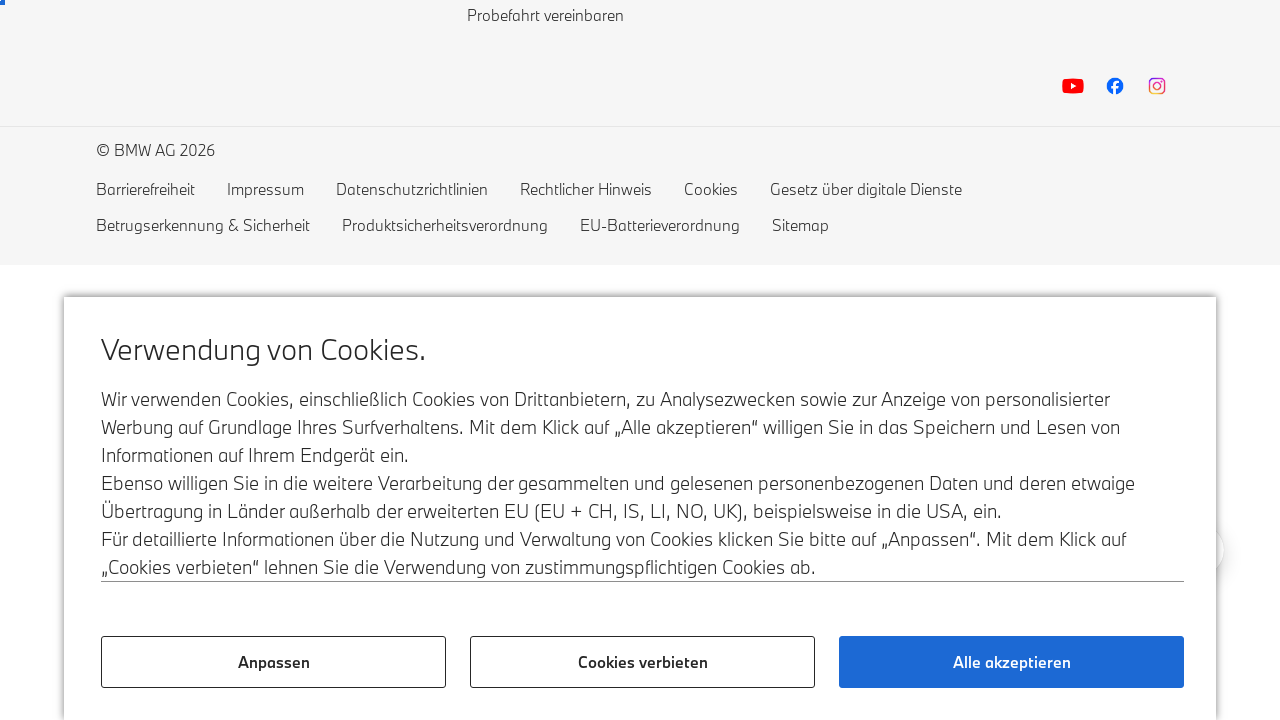

Scrolled down 10,000 pixels (28 of 30 scrolls)
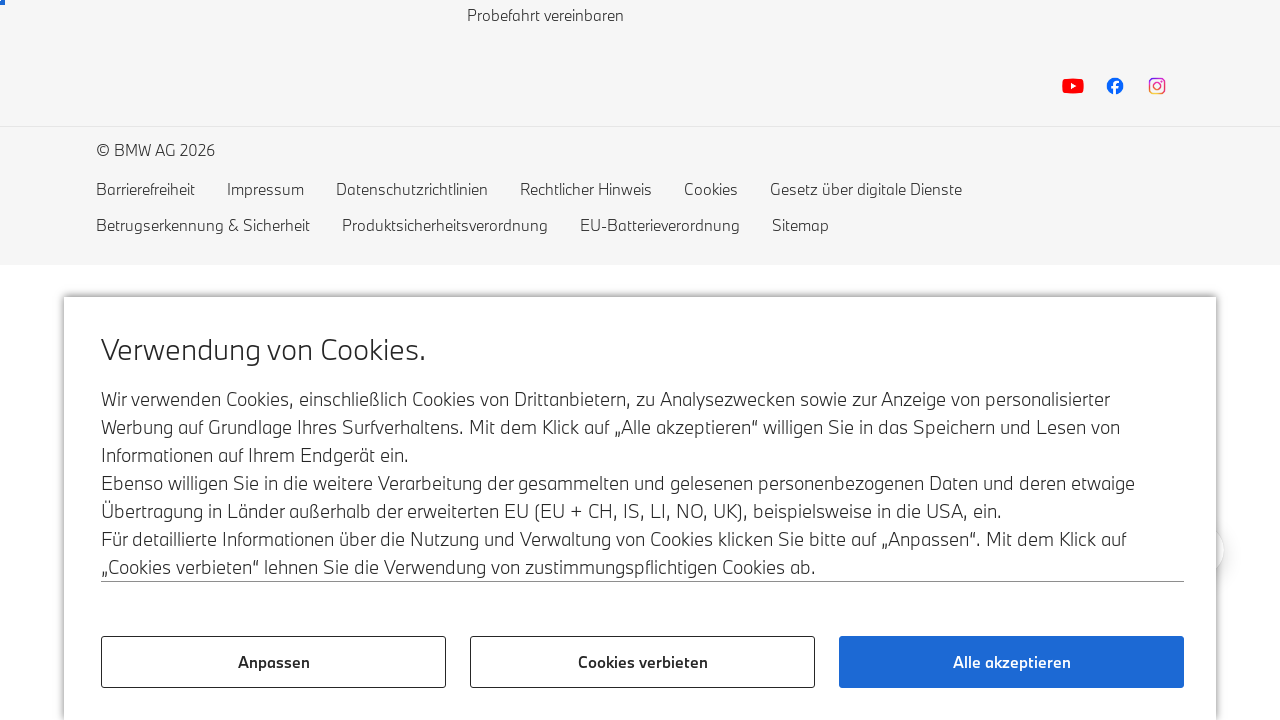

Waited for network activity to settle after scroll
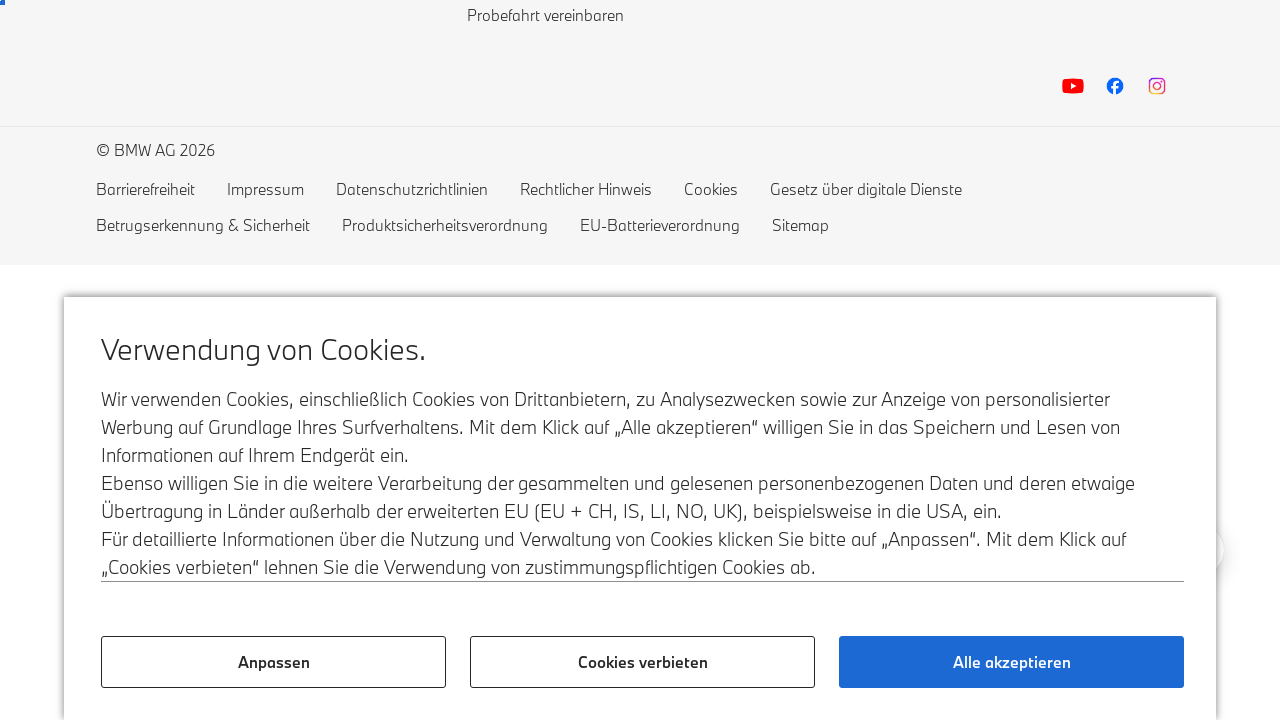

Scrolled down 10,000 pixels (29 of 30 scrolls)
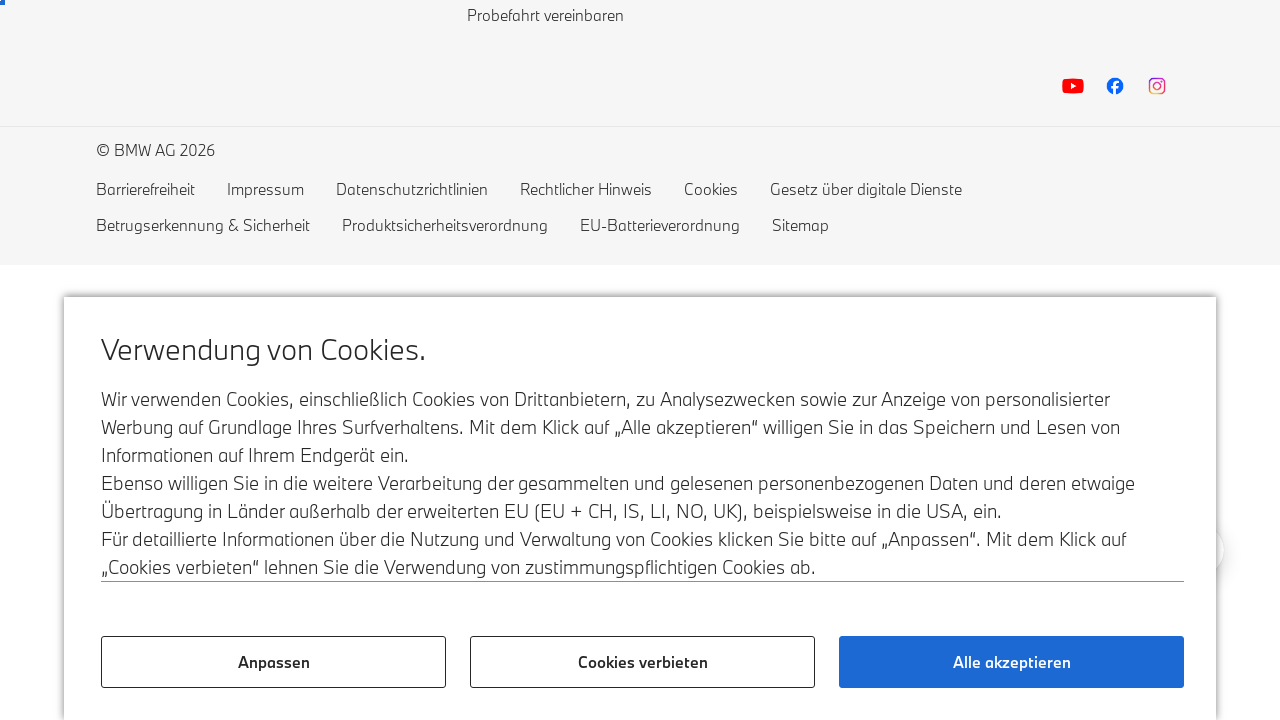

Waited for network activity to settle after scroll
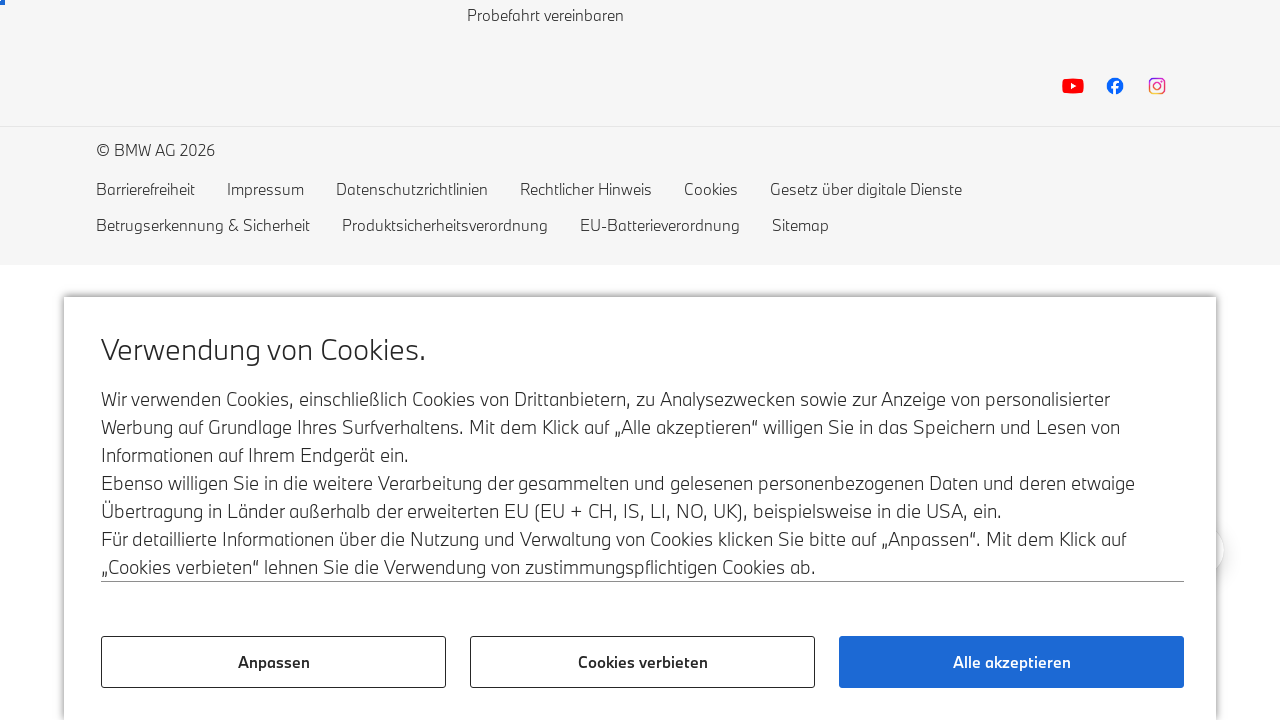

Scrolled down 10,000 pixels (30 of 30 scrolls)
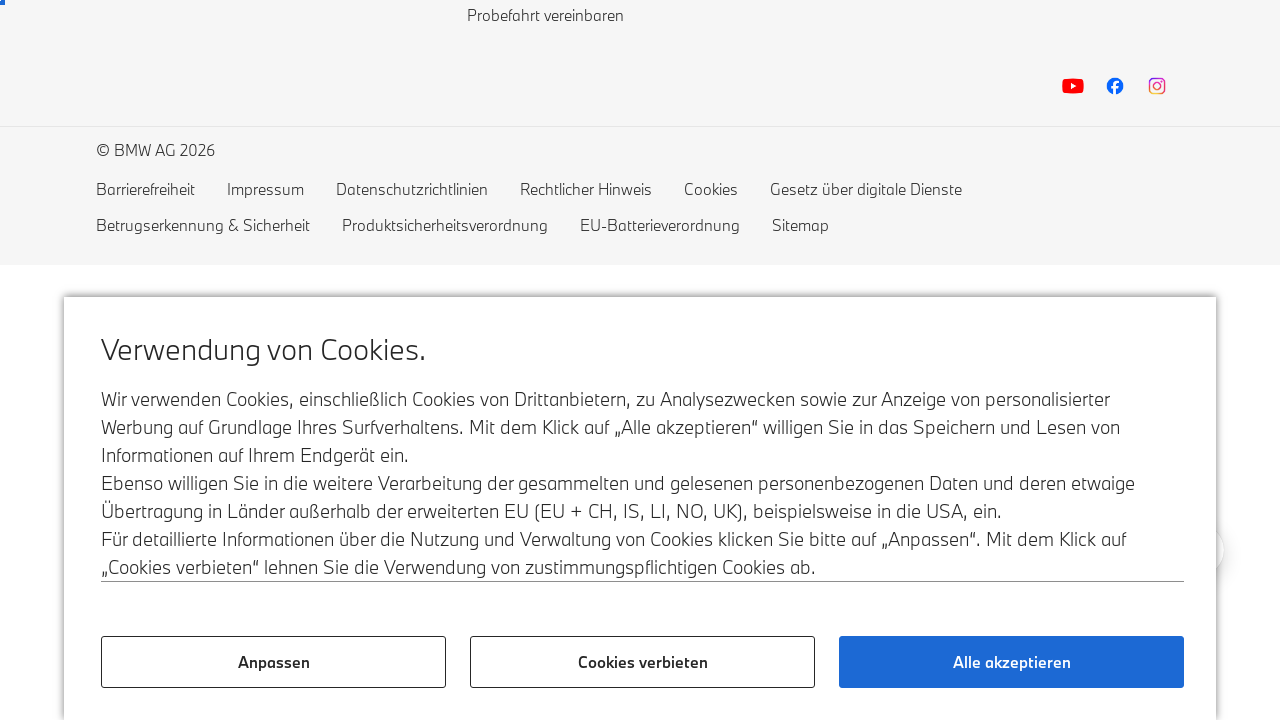

Waited for network activity to settle after scroll
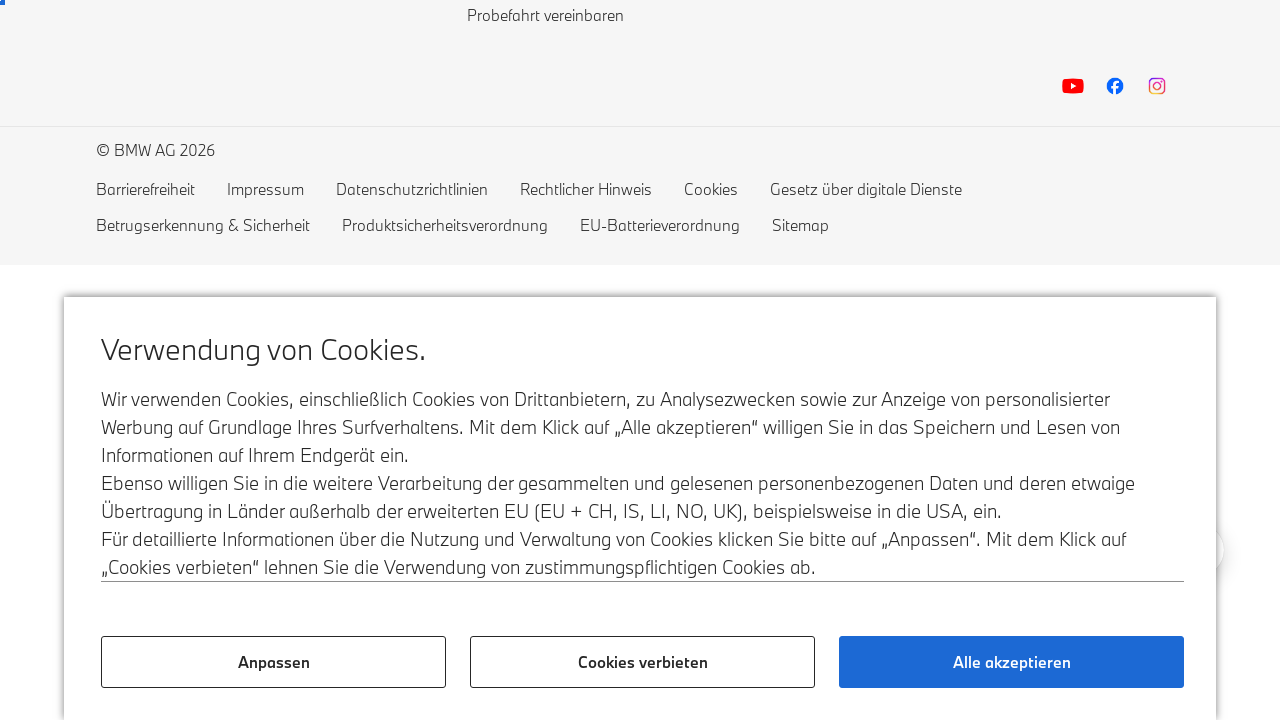

Retrieved all 0 car model images after scrolling
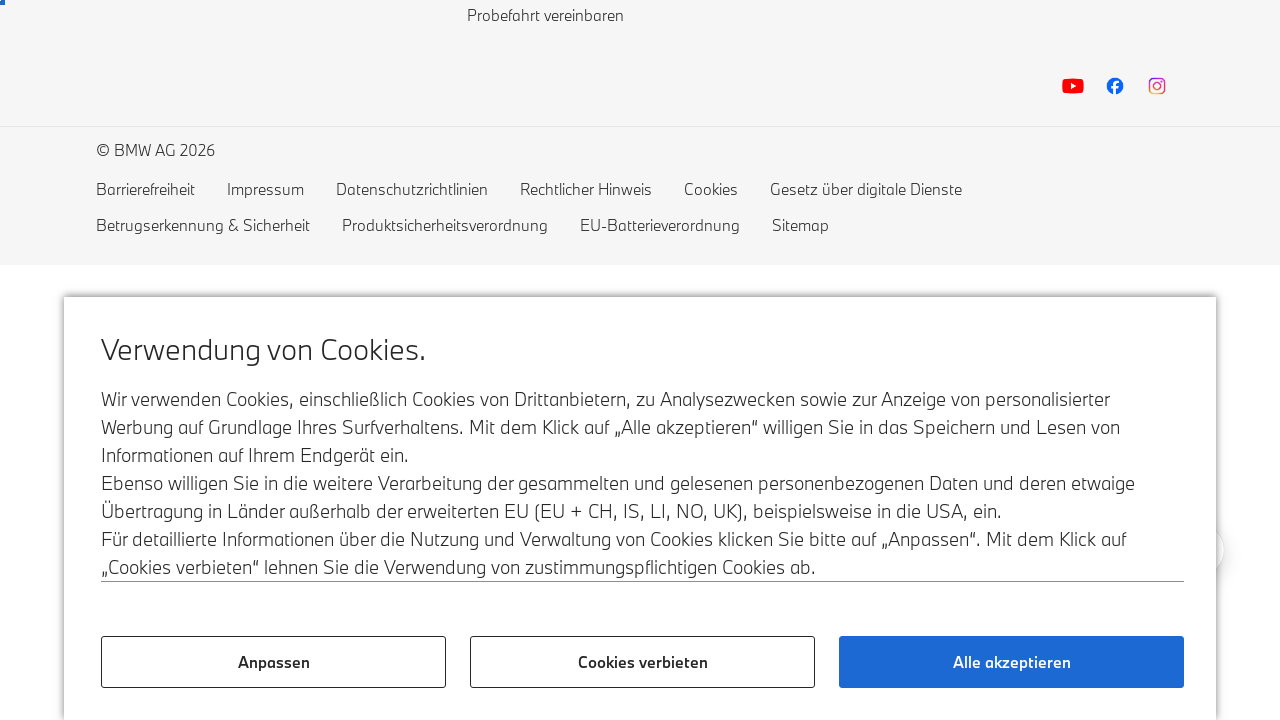

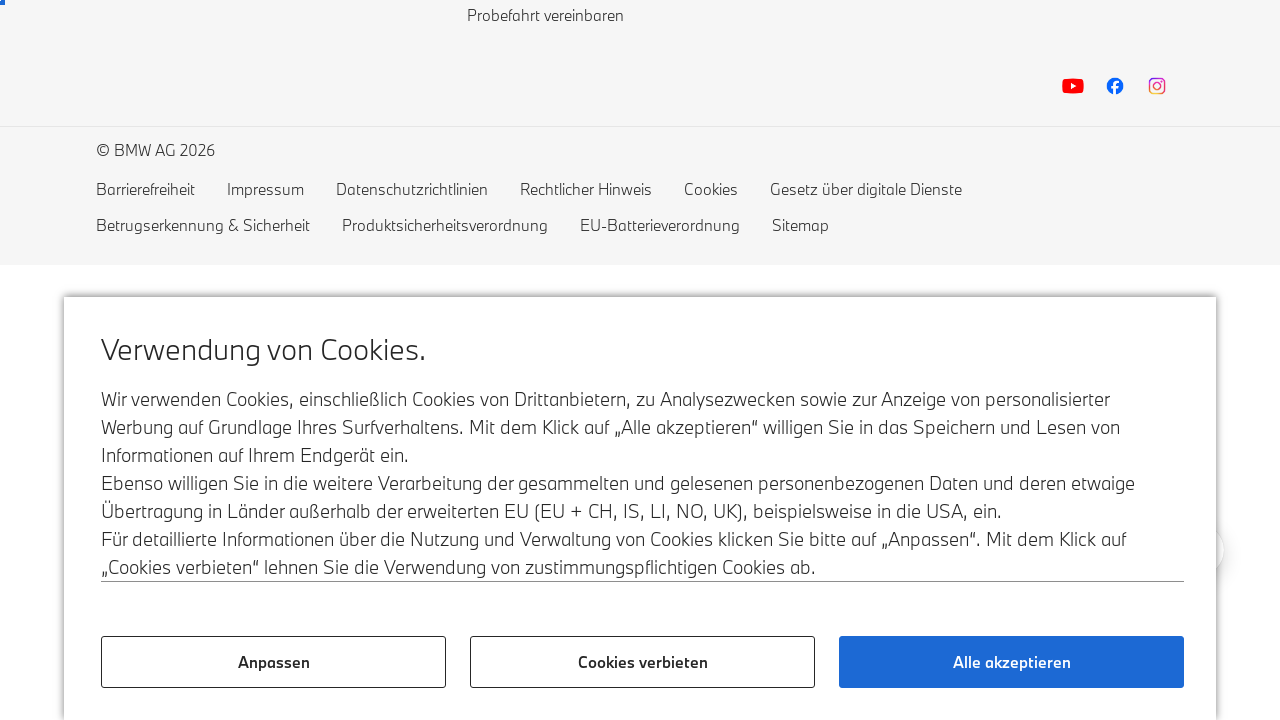